Automates filling out a multi-page Google Form survey by randomly selecting multiple choice and matrix-style questions, then submitting the form and navigating back to submit again.

Starting URL: https://docs.google.com/forms/d/e/1FAIpQLSeXPR2ZW7O9nxONcfn3HRFyN0Sb8WazUYWQY8PUNMLfC90ibg/viewform

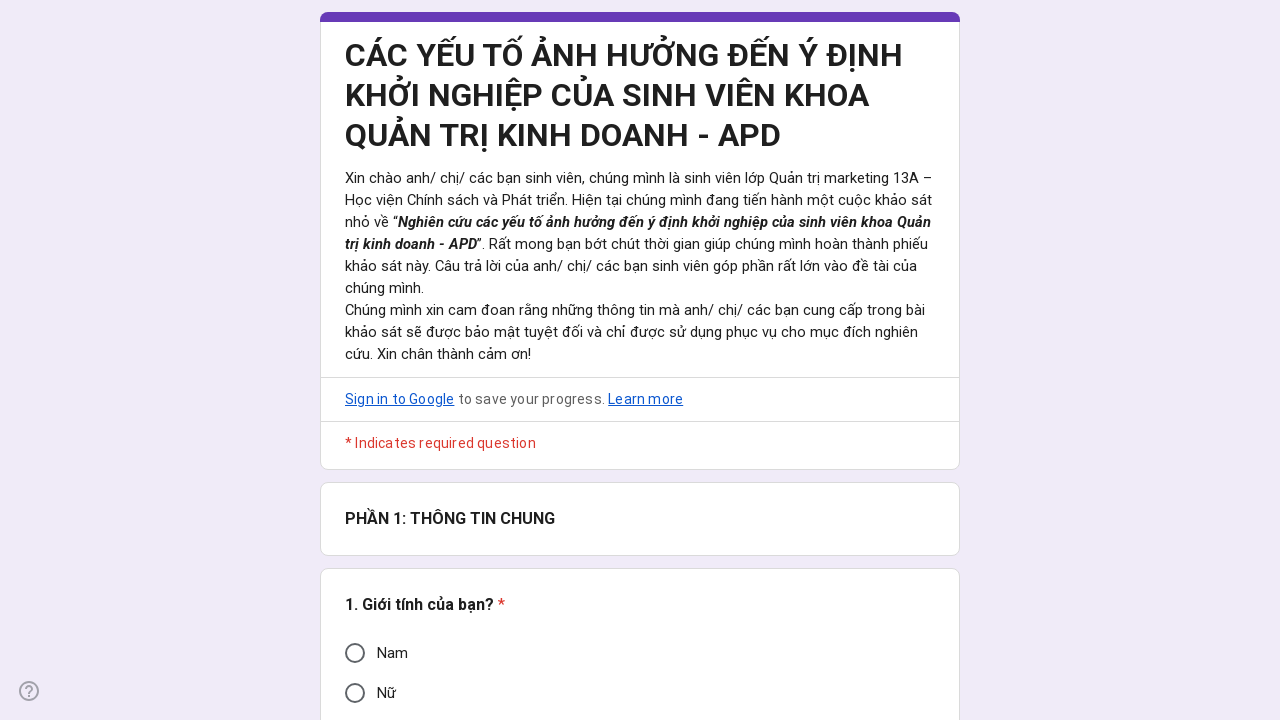

Clicked random option for Question 1 at (355, 653) on xpath=//*[@id="i6"]/div[3]/div
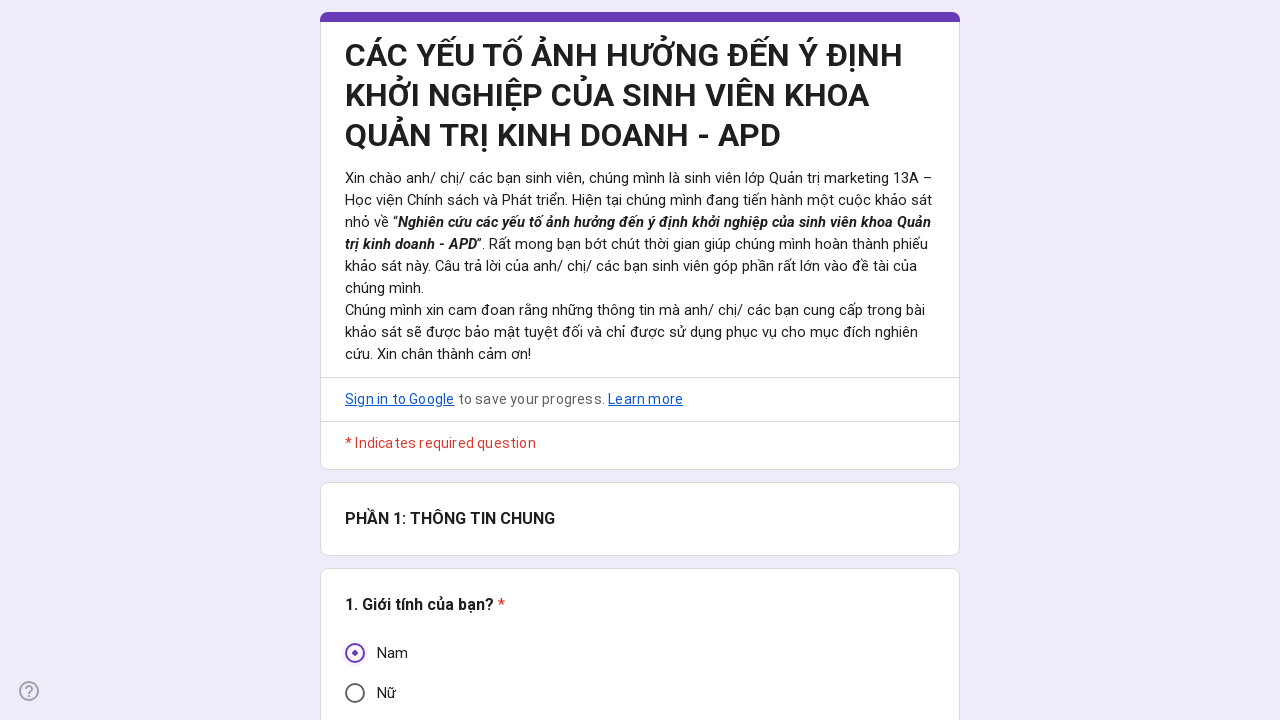

Selected random student year for Question 2 at (355, 360) on xpath=//*[@id="i26"]/div[3]/div
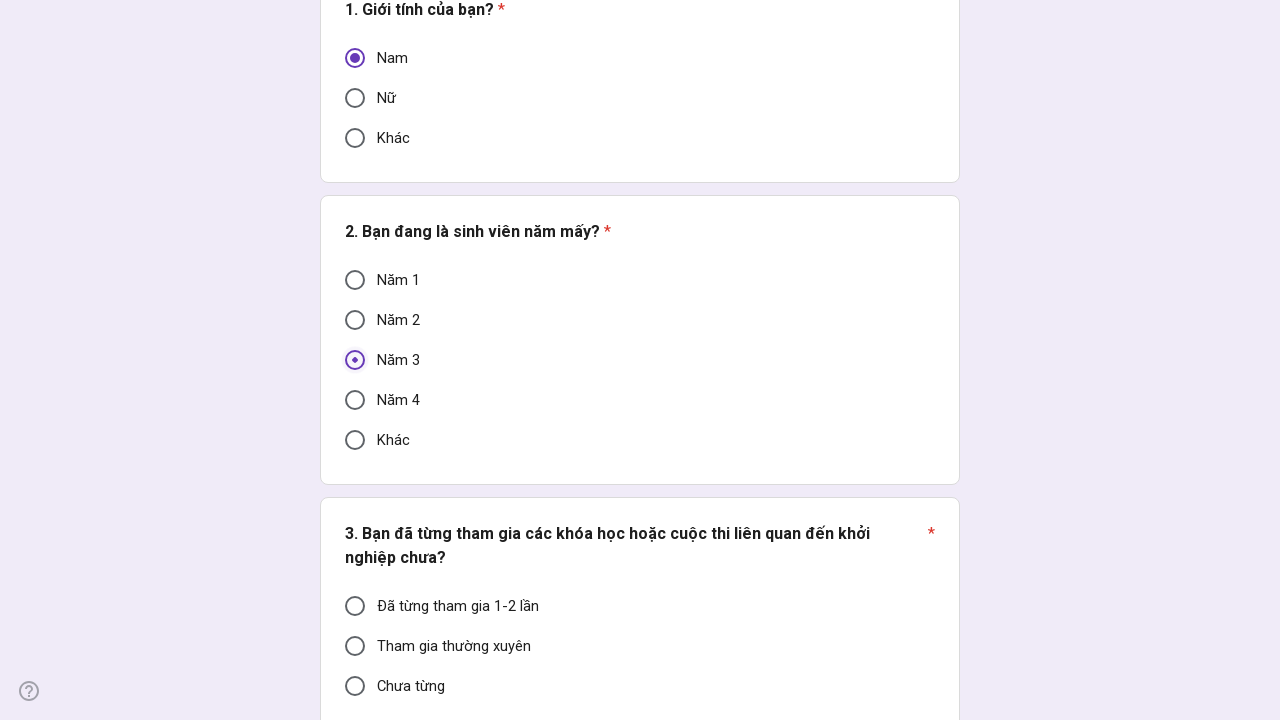

Selected random option for entrepreneurship courses/competitions (Question 3) at (355, 606) on xpath=//*[@id="i40"]/div[3]/div
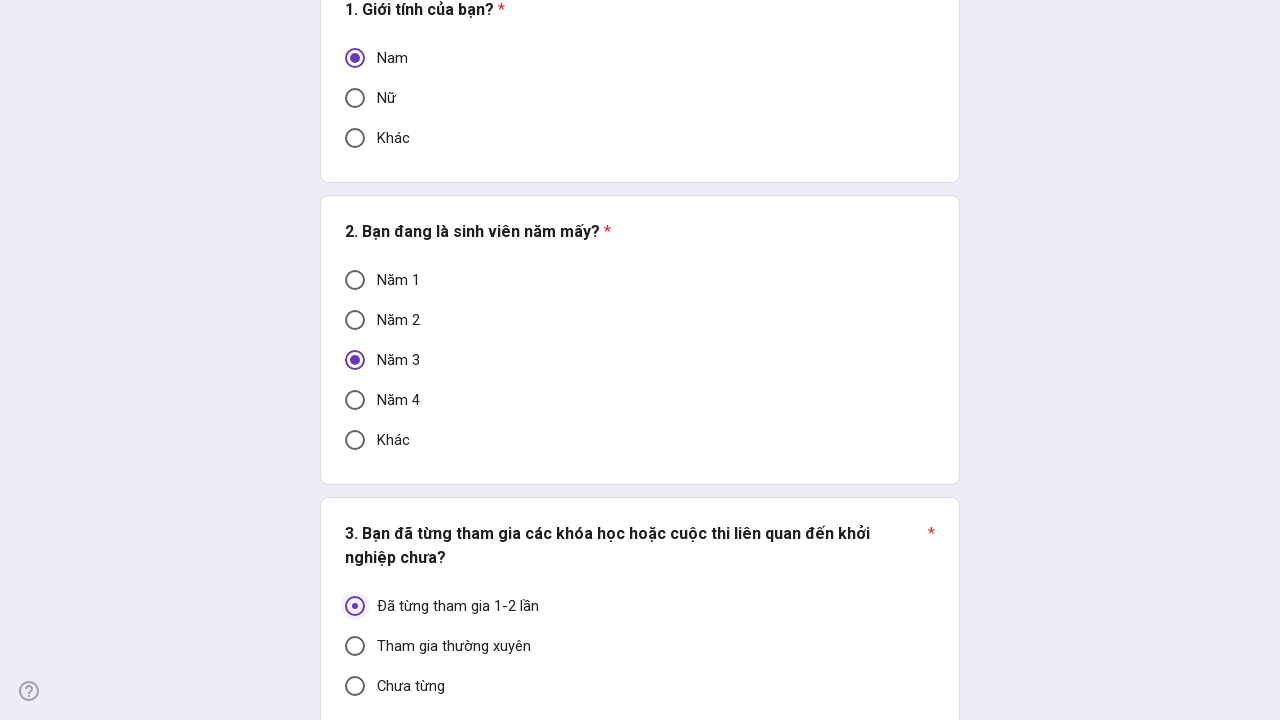

Selected random option for family/friends entrepreneurship (Question 4) at (355, 360) on xpath=//*[@id="i54"]/div[3]/div
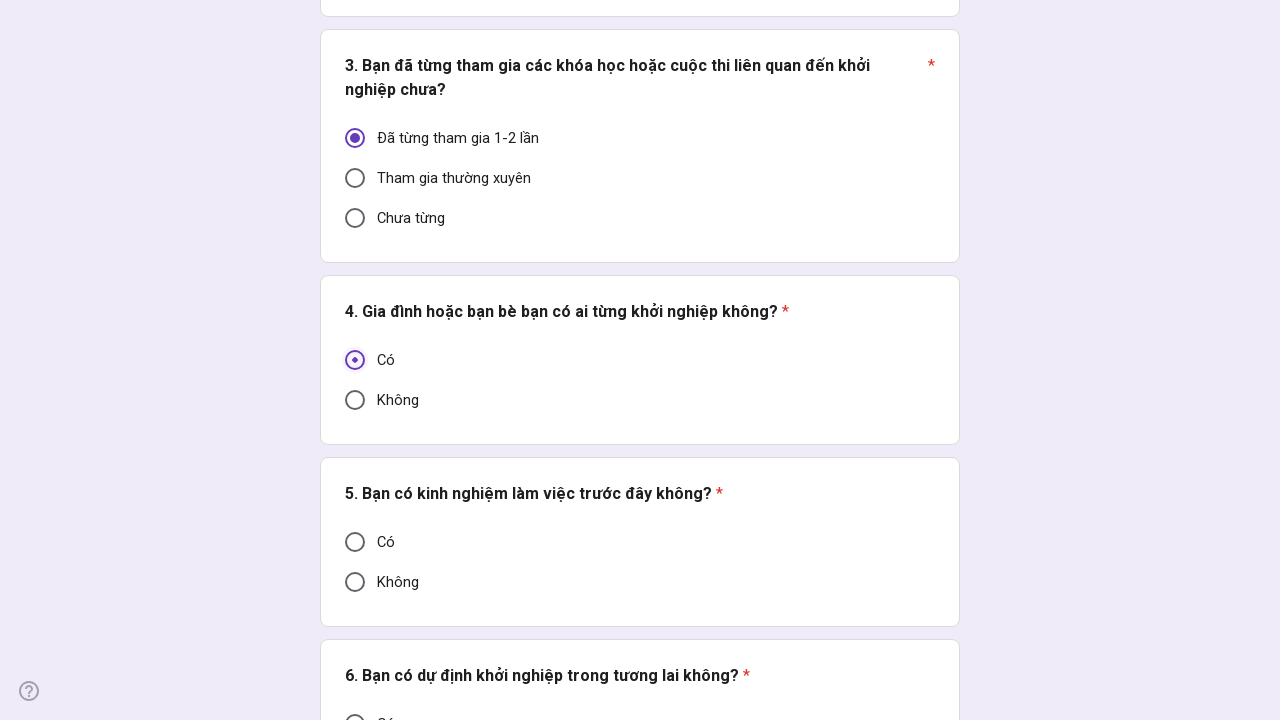

Selected random option for work experience (Question 5) at (355, 582) on xpath=//*[@id="i68"]/div[3]/div
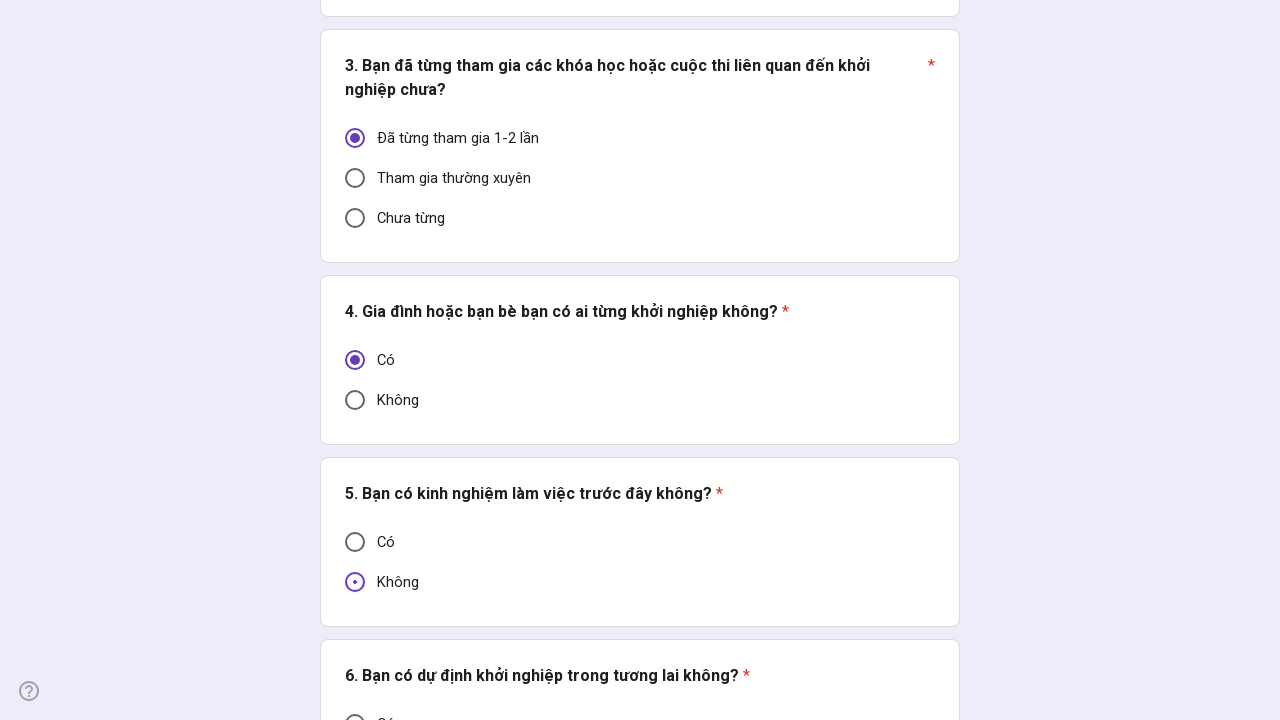

Selected random option for future entrepreneurship plans (Question 6) at (355, 441) on xpath=//*[@id="i79"]/div[3]/div
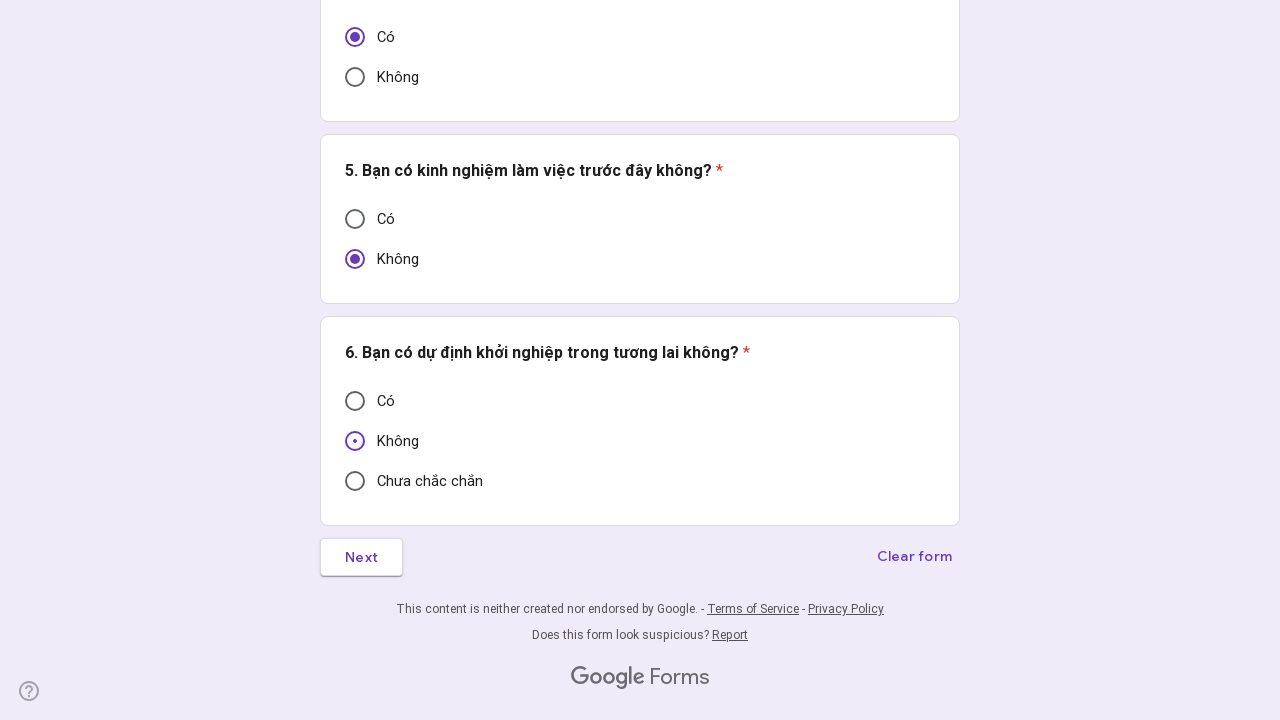

Clicked submit button for page 1 at (362, 557) on xpath=//*[@id="mG61Hd"]/div[2]/div/div[3]/div/div[1]/div/span
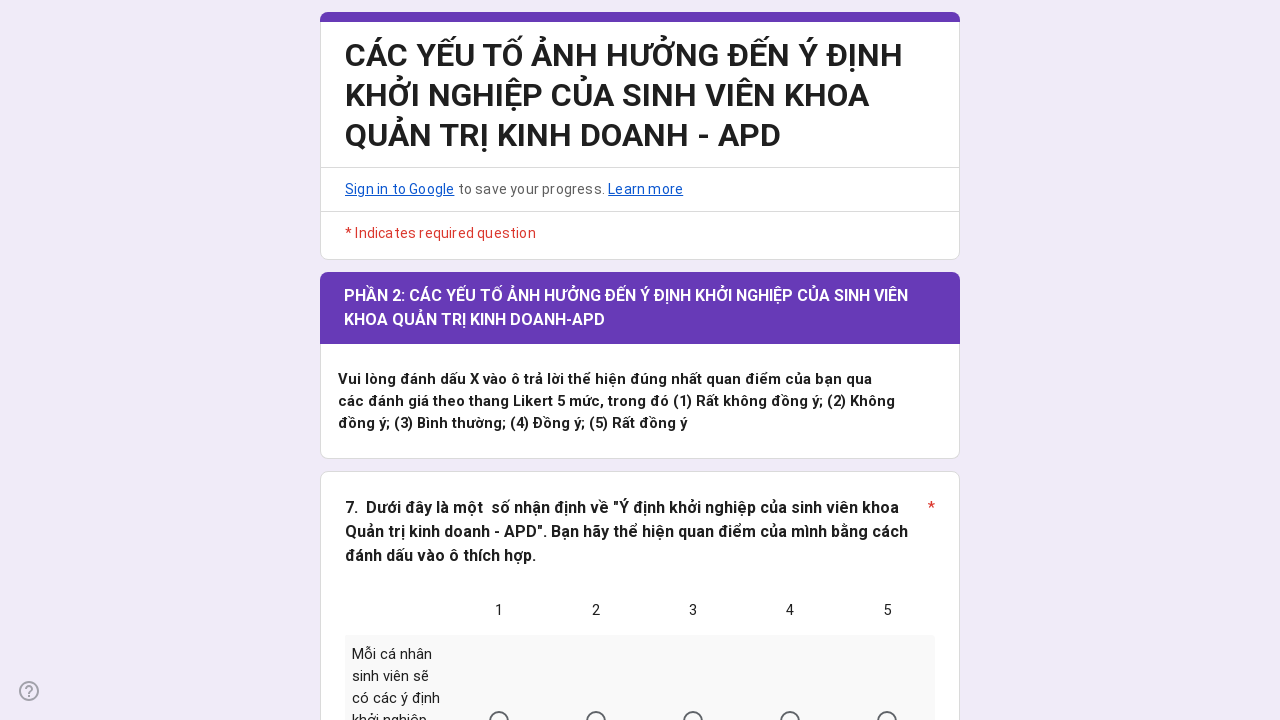

Waited 500ms for page 1 submission to process
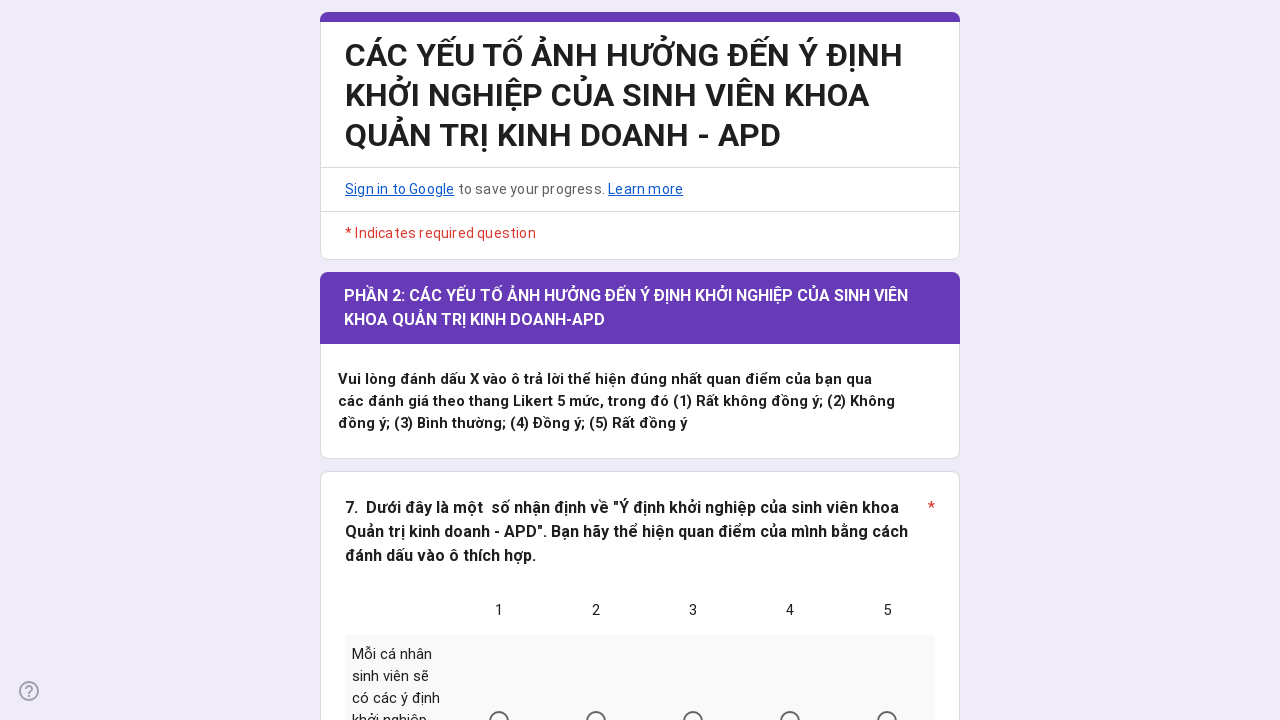

Selected random column for Question 7 matrix row 2 at (596, 710) on xpath=//*[@id="mG61Hd"]/div[2]/div/div[2]/div[2]/div/div/div[2]/div/div[1]/div/d
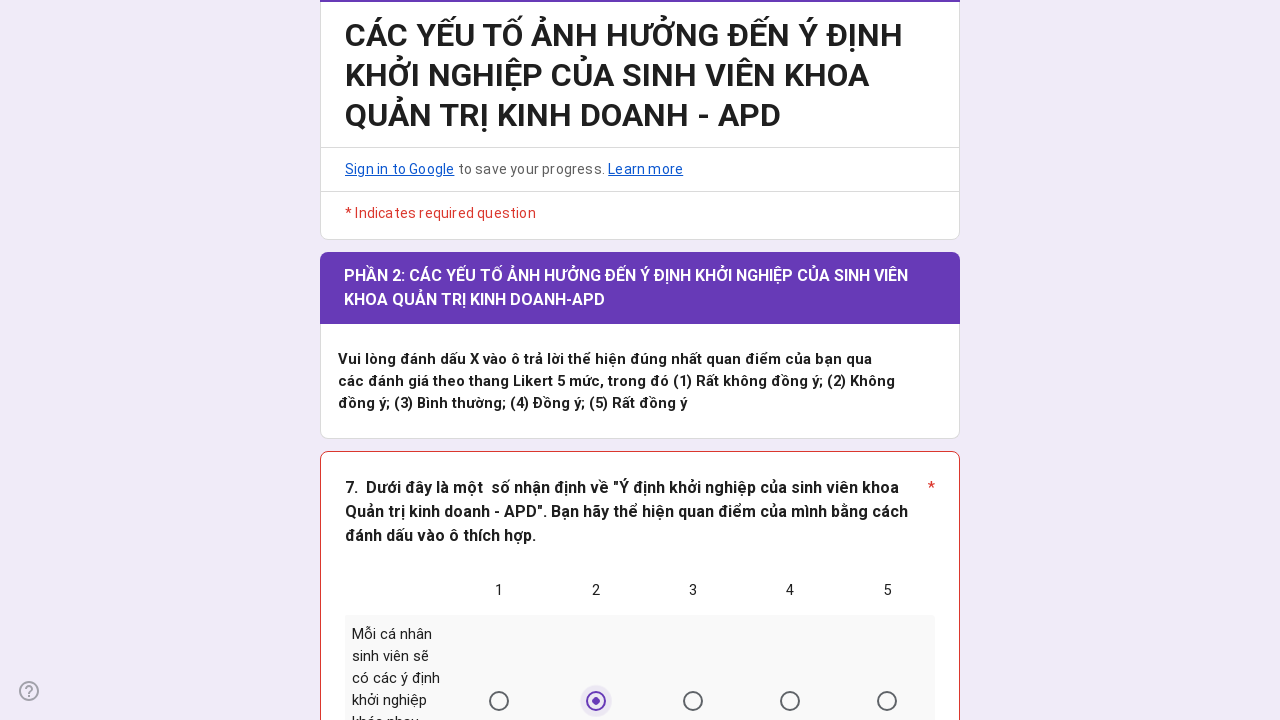

Selected random column for Question 7 matrix row 4 at (499, 361) on xpath=//*[@id="mG61Hd"]/div[2]/div/div[2]/div[2]/div/div/div[2]/div/div[1]/div/d
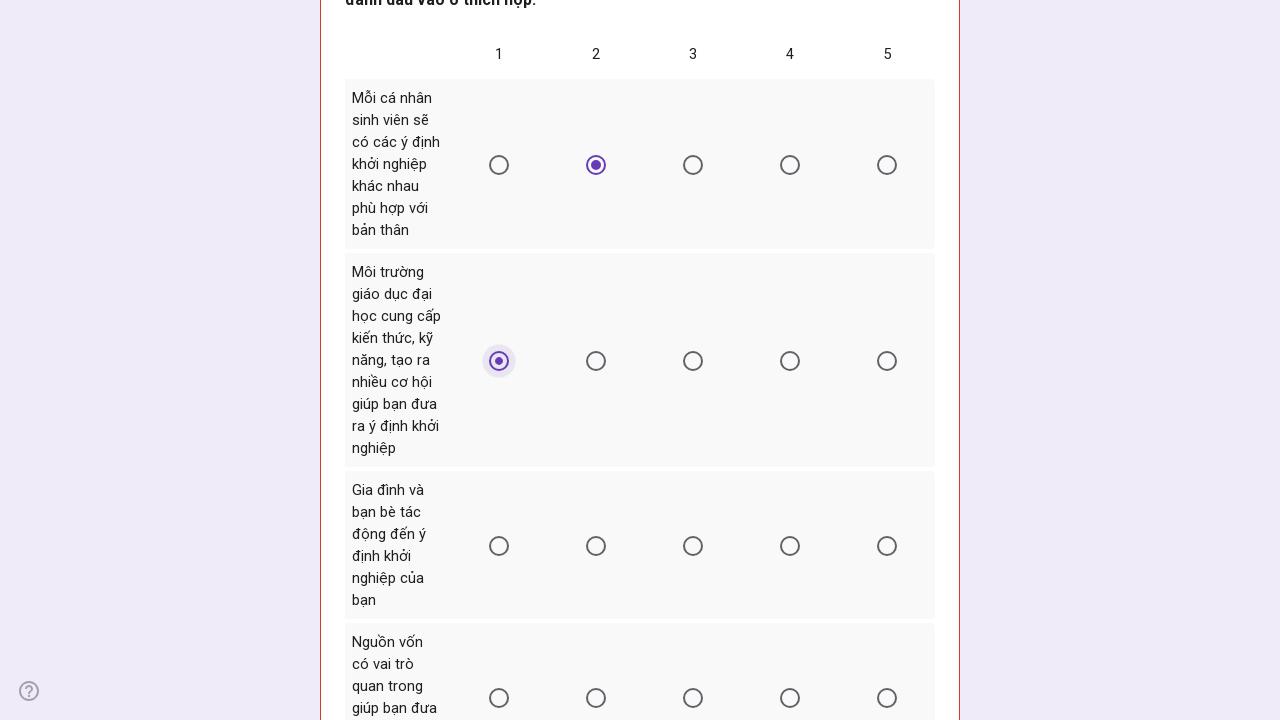

Selected random column for Question 7 matrix row 6 at (790, 546) on xpath=//*[@id="mG61Hd"]/div[2]/div/div[2]/div[2]/div/div/div[2]/div/div[1]/div/d
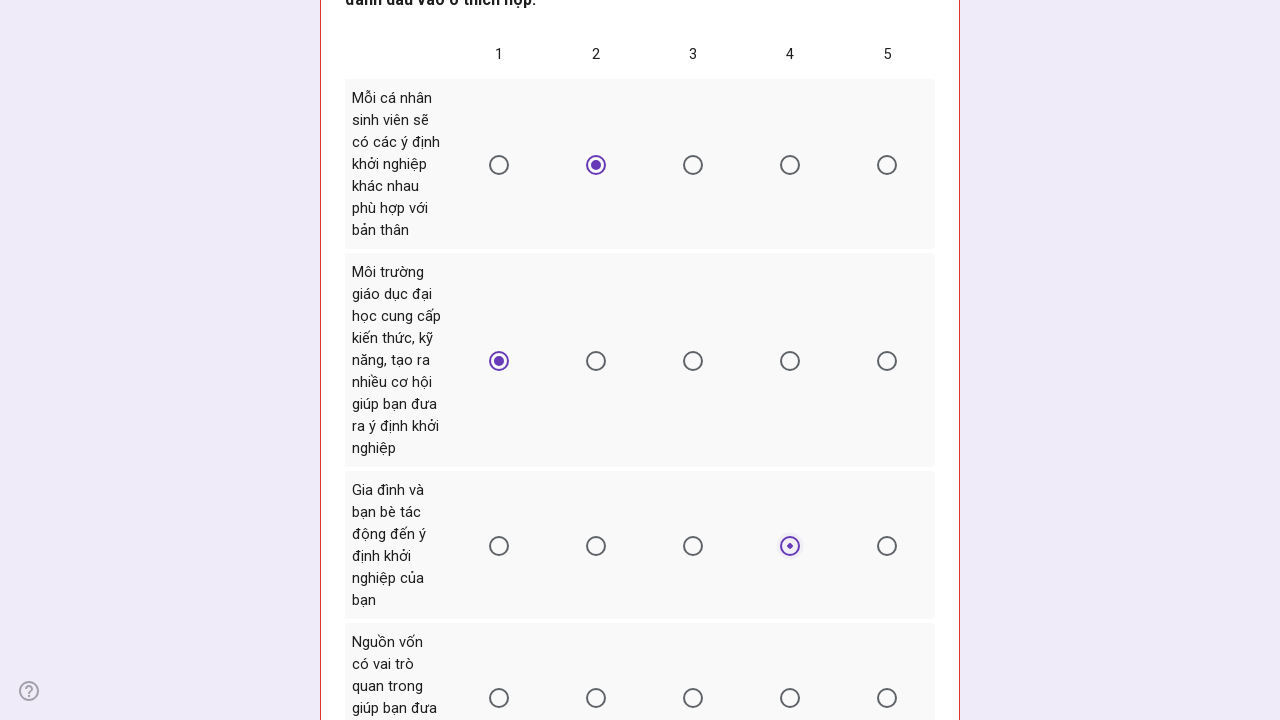

Selected random column for Question 7 matrix row 8 at (596, 698) on xpath=//*[@id="mG61Hd"]/div[2]/div/div[2]/div[2]/div/div/div[2]/div/div[1]/div/d
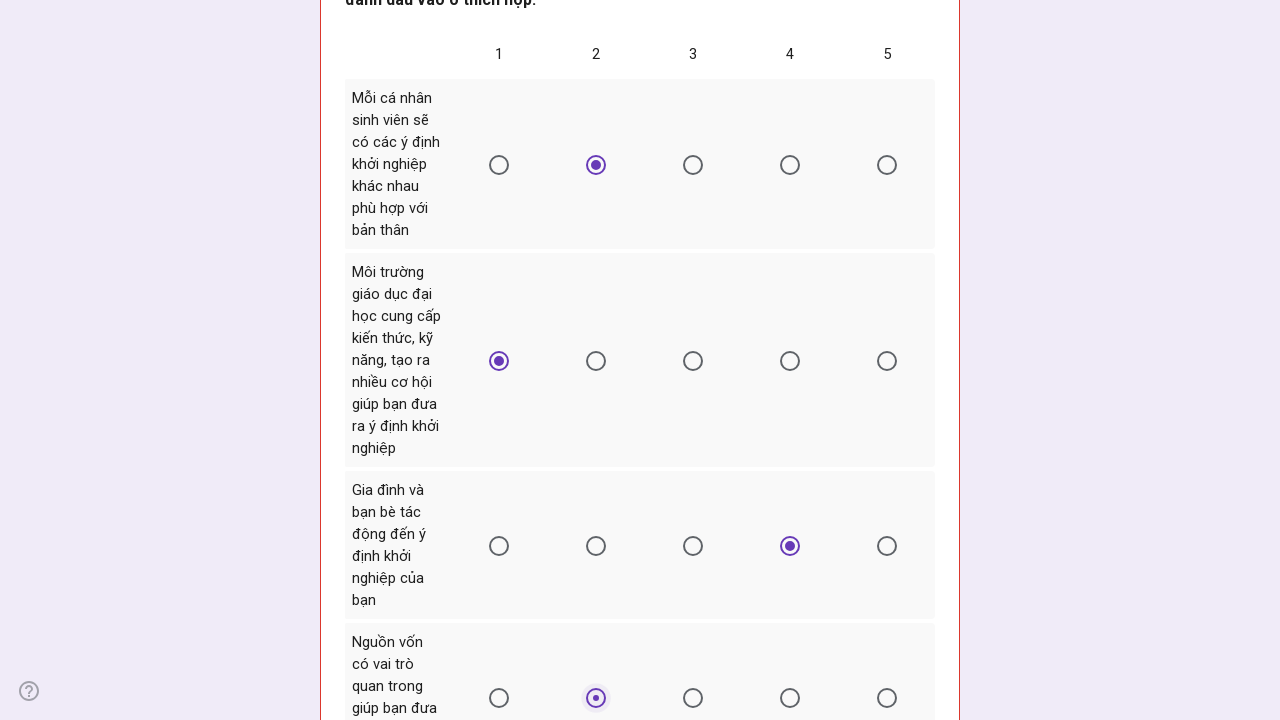

Selected random column for Question 7 matrix row 10 at (596, 361) on xpath=//*[@id="mG61Hd"]/div[2]/div/div[2]/div[2]/div/div/div[2]/div/div[1]/div/d
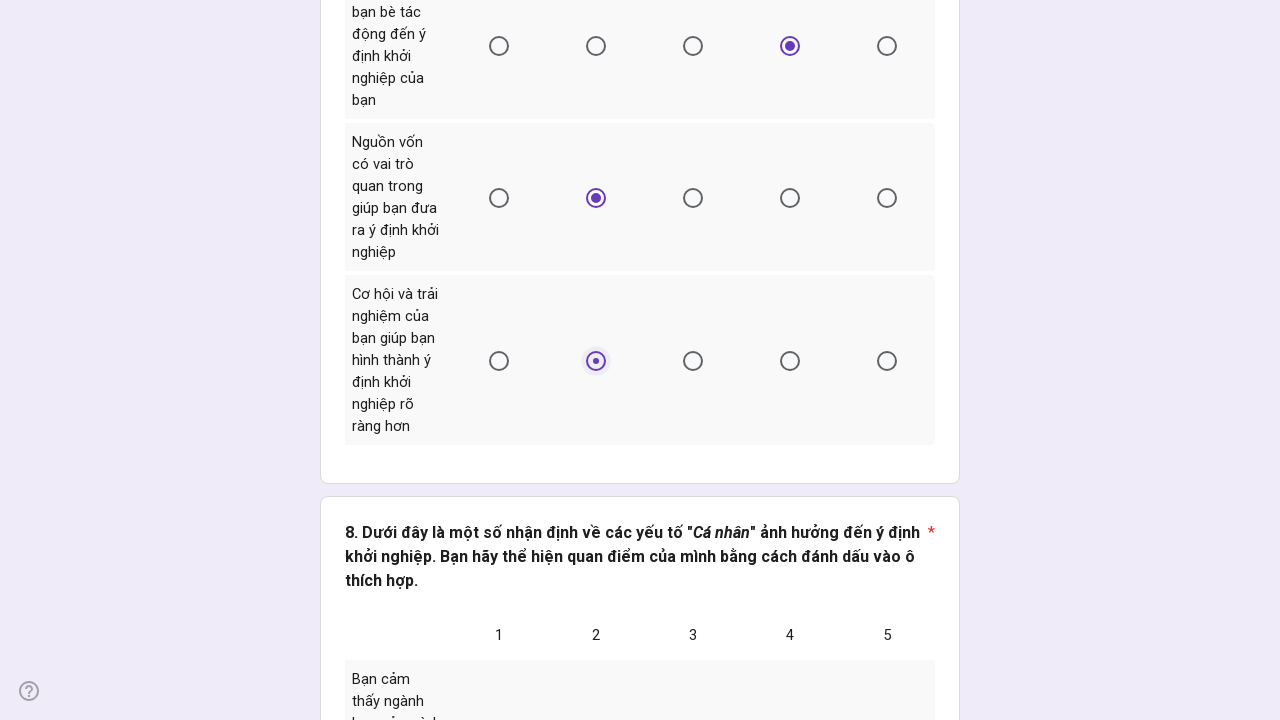

Selected random column for Question 8 (personal factors) matrix row 2 at (596, 361) on xpath=//*[@id="mG61Hd"]/div[2]/div/div[2]/div[3]/div/div/div[2]/div/div[1]/div/d
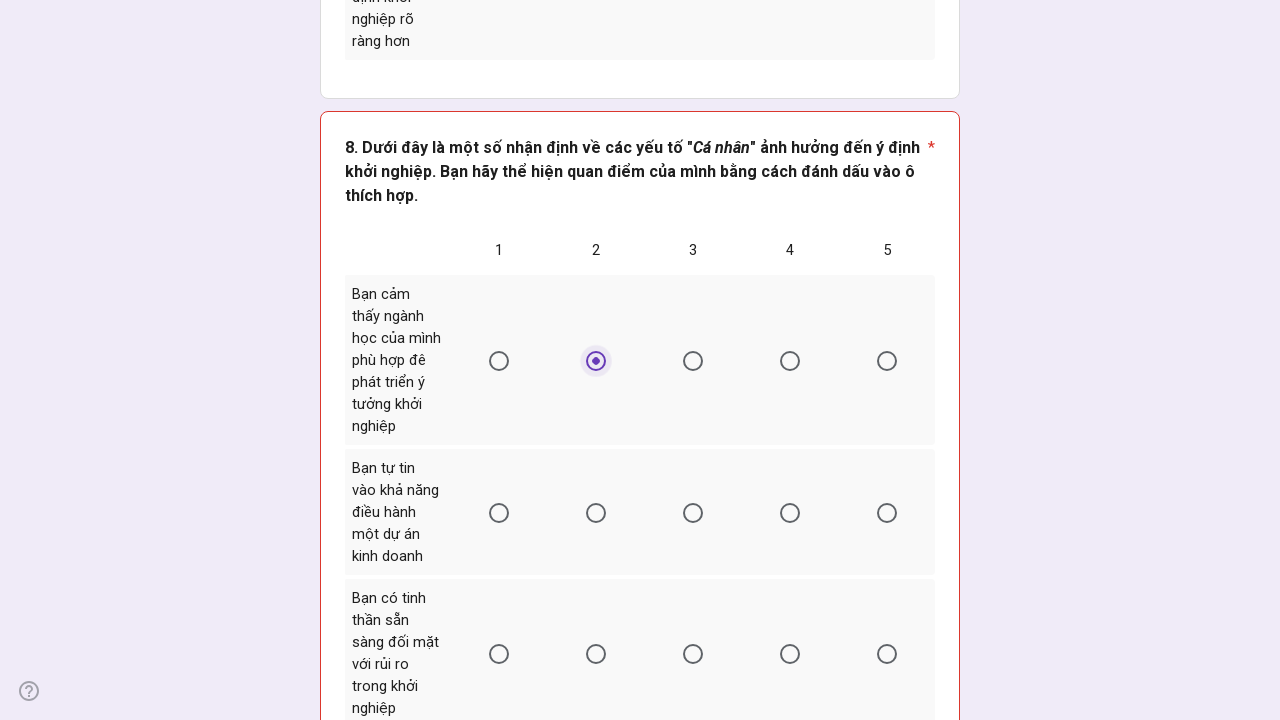

Selected random column for Question 8 (personal factors) matrix row 4 at (693, 513) on xpath=//*[@id="mG61Hd"]/div[2]/div/div[2]/div[3]/div/div/div[2]/div/div[1]/div/d
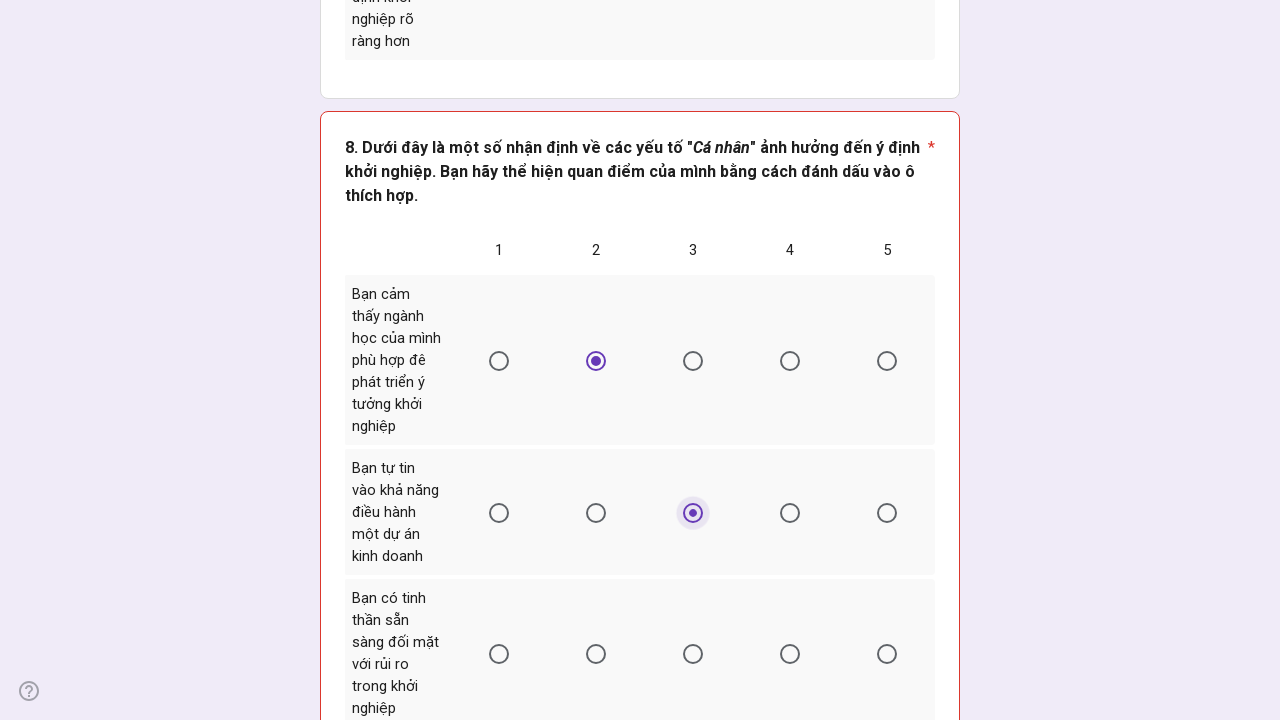

Selected random column for Question 8 (personal factors) matrix row 6 at (499, 654) on xpath=//*[@id="mG61Hd"]/div[2]/div/div[2]/div[3]/div/div/div[2]/div/div[1]/div/d
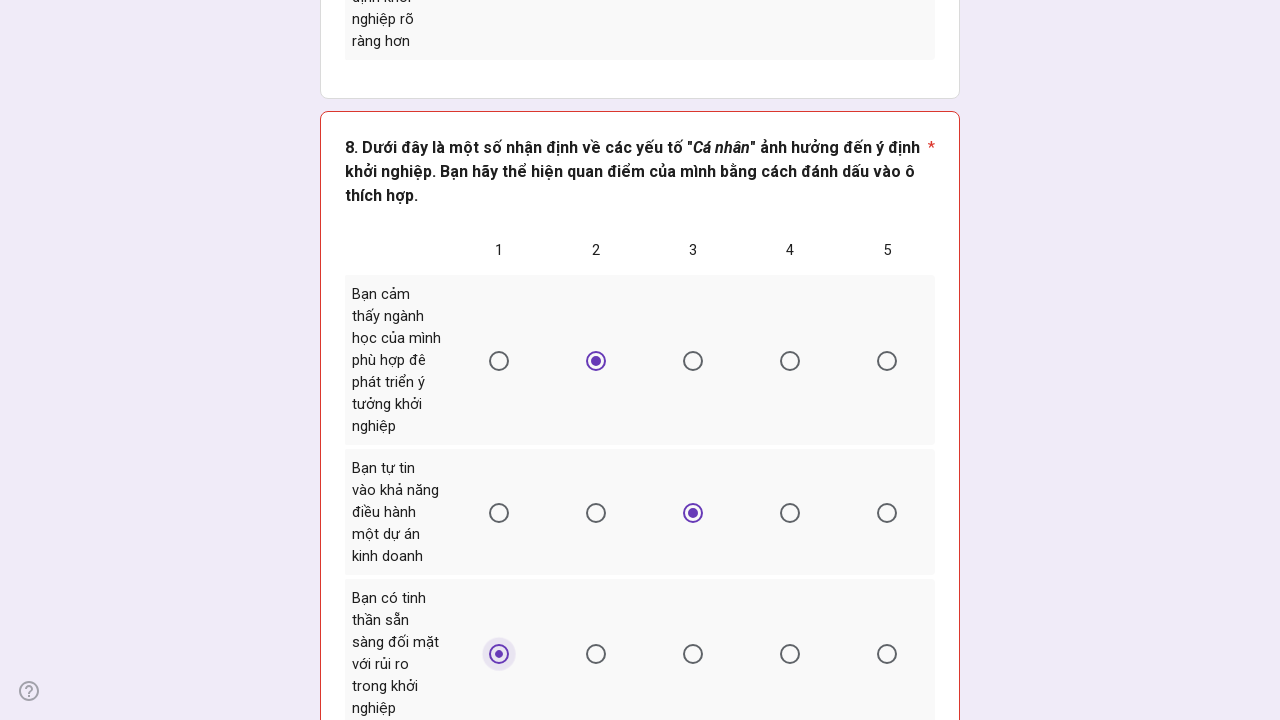

Selected random column for Question 8 (personal factors) matrix row 8 at (596, 361) on xpath=//*[@id="mG61Hd"]/div[2]/div/div[2]/div[3]/div/div/div[2]/div/div[1]/div/d
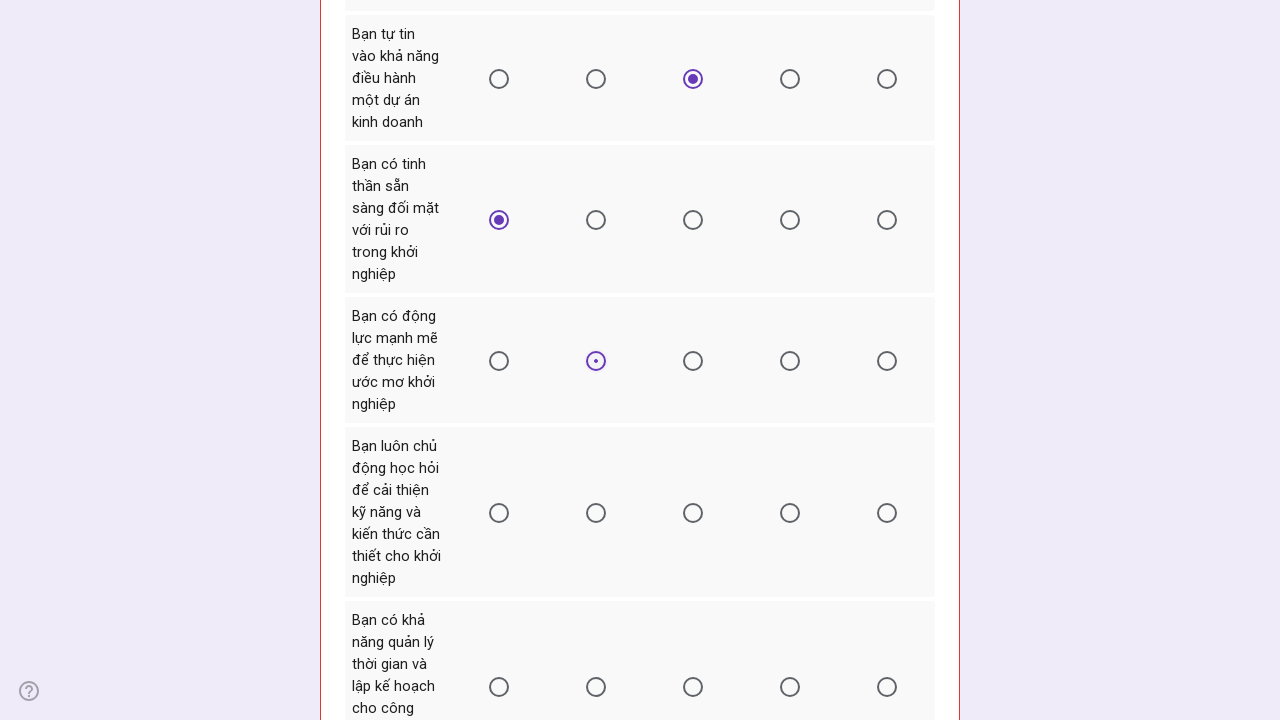

Selected random column for Question 8 (personal factors) matrix row 10 at (790, 513) on xpath=//*[@id="mG61Hd"]/div[2]/div/div[2]/div[3]/div/div/div[2]/div/div[1]/div/d
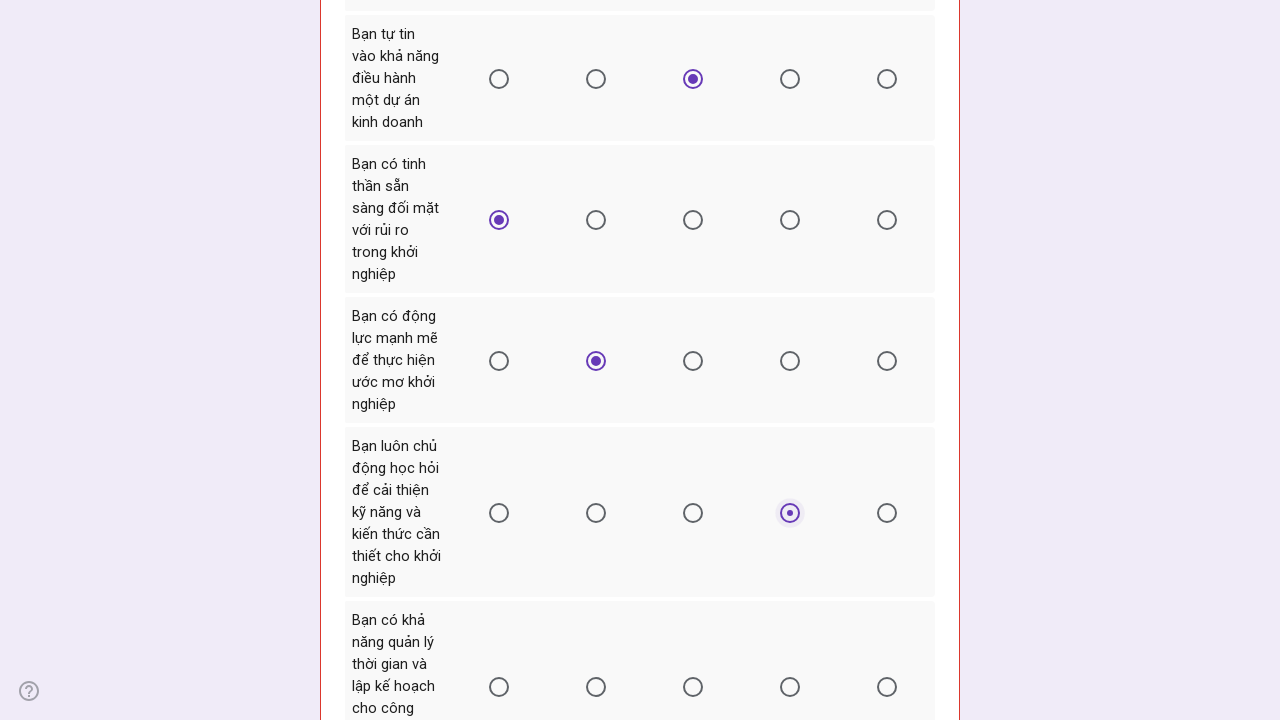

Selected random column for Question 8 (personal factors) matrix row 12 at (596, 687) on xpath=//*[@id="mG61Hd"]/div[2]/div/div[2]/div[3]/div/div/div[2]/div/div[1]/div/d
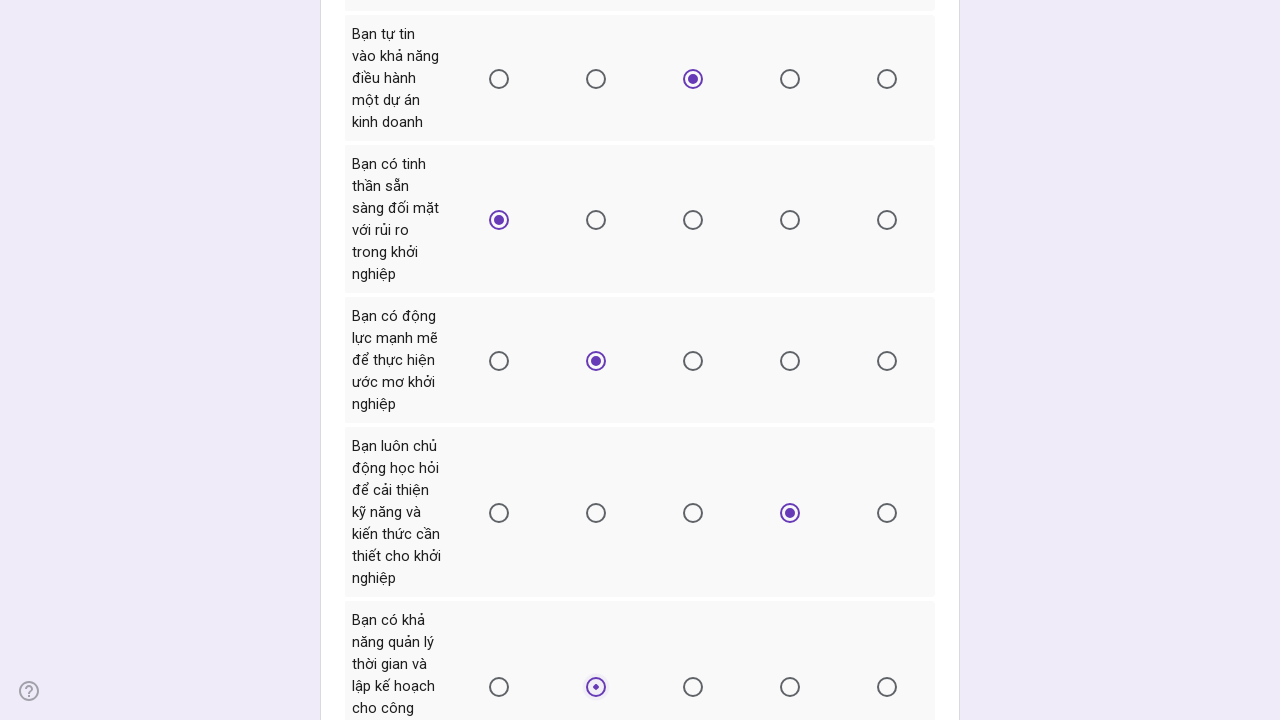

Selected random column for Question 9 (university environment) matrix row 2 at (500, 361) on xpath=//*[@id="mG61Hd"]/div[2]/div/div[2]/div[4]/div/div/div[2]/div/div[1]/div/d
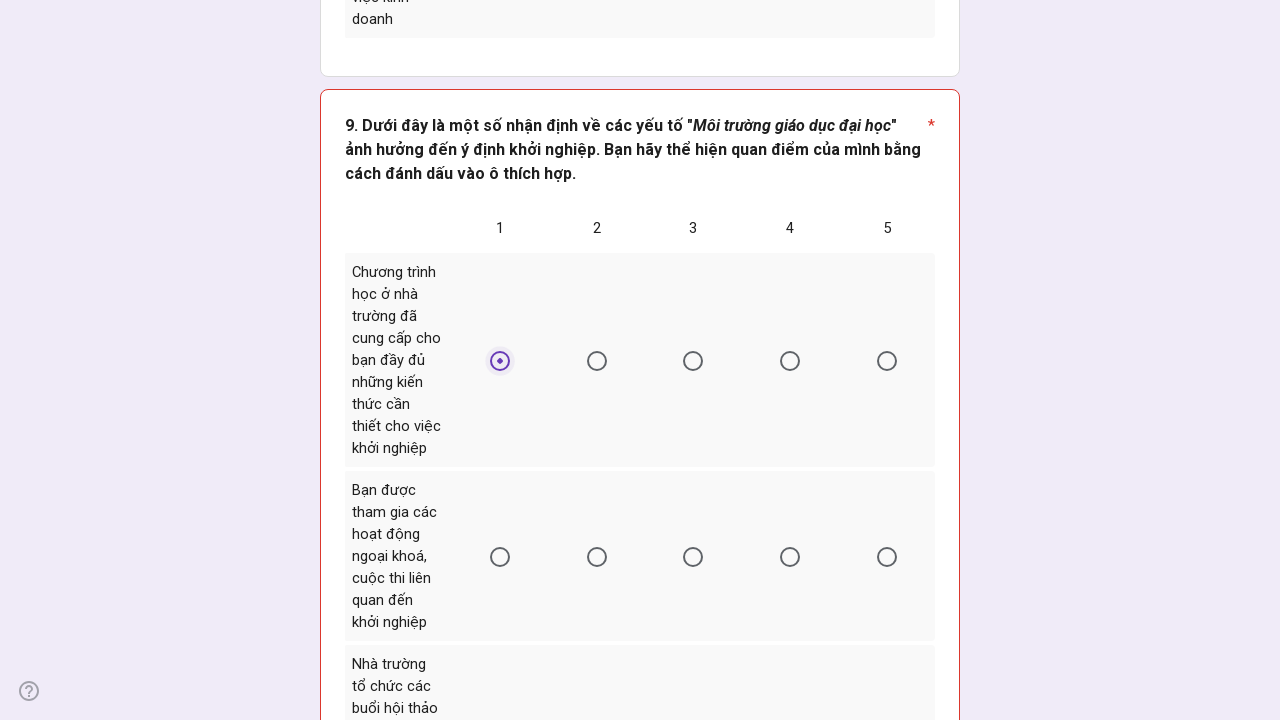

Selected random column for Question 9 (university environment) matrix row 4 at (790, 557) on xpath=//*[@id="mG61Hd"]/div[2]/div/div[2]/div[4]/div/div/div[2]/div/div[1]/div/d
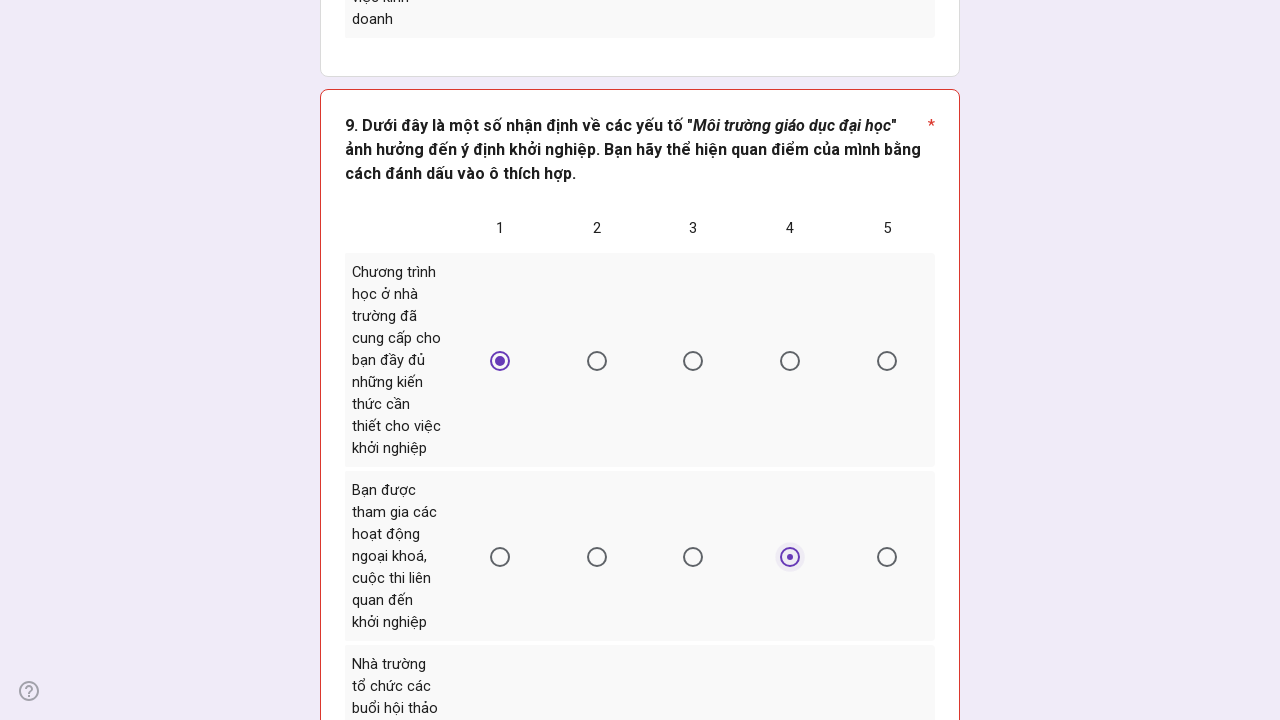

Selected random column for Question 9 (university environment) matrix row 6 at (597, 361) on xpath=//*[@id="mG61Hd"]/div[2]/div/div[2]/div[4]/div/div/div[2]/div/div[1]/div/d
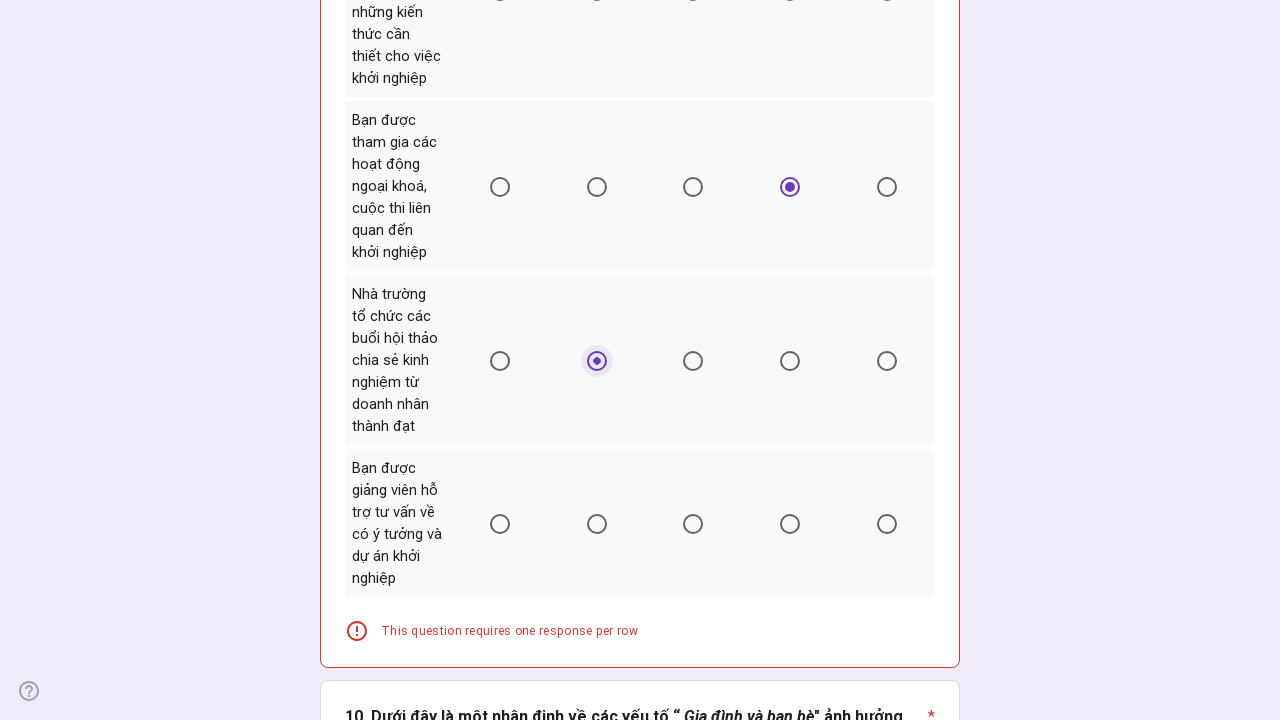

Selected random column for Question 9 (university environment) matrix row 8 at (500, 524) on xpath=//*[@id="mG61Hd"]/div[2]/div/div[2]/div[4]/div/div/div[2]/div/div[1]/div/d
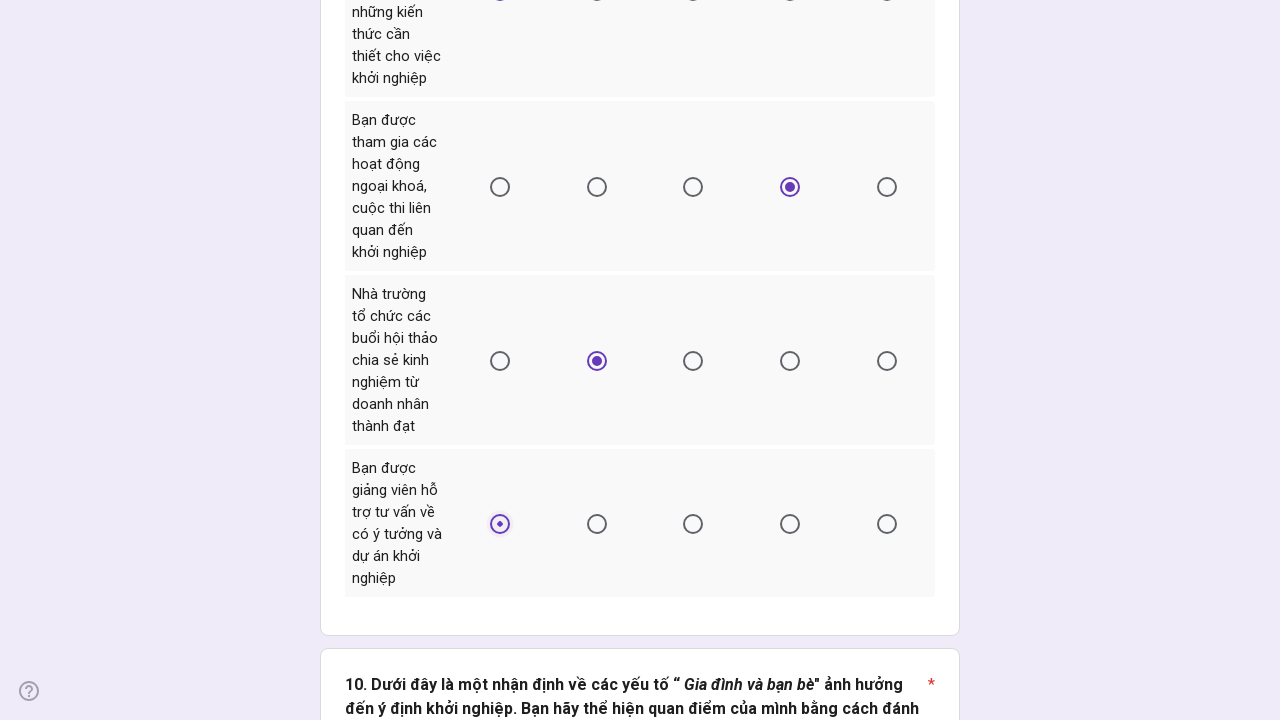

Selected random column for Question 10 (family and friends) matrix row 2 at (790, 361) on xpath=//*[@id="mG61Hd"]/div[2]/div/div[2]/div[5]/div/div/div[2]/div/div[1]/div/d
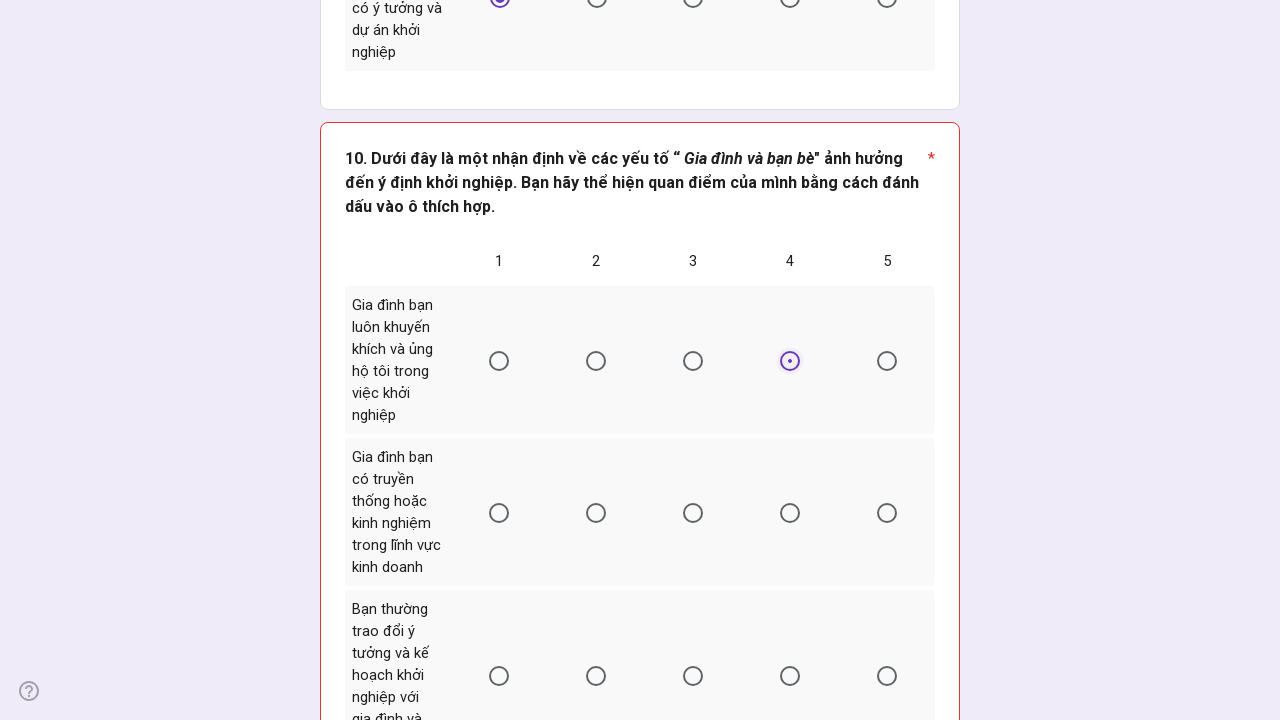

Selected random column for Question 10 (family and friends) matrix row 4 at (499, 513) on xpath=//*[@id="mG61Hd"]/div[2]/div/div[2]/div[5]/div/div/div[2]/div/div[1]/div/d
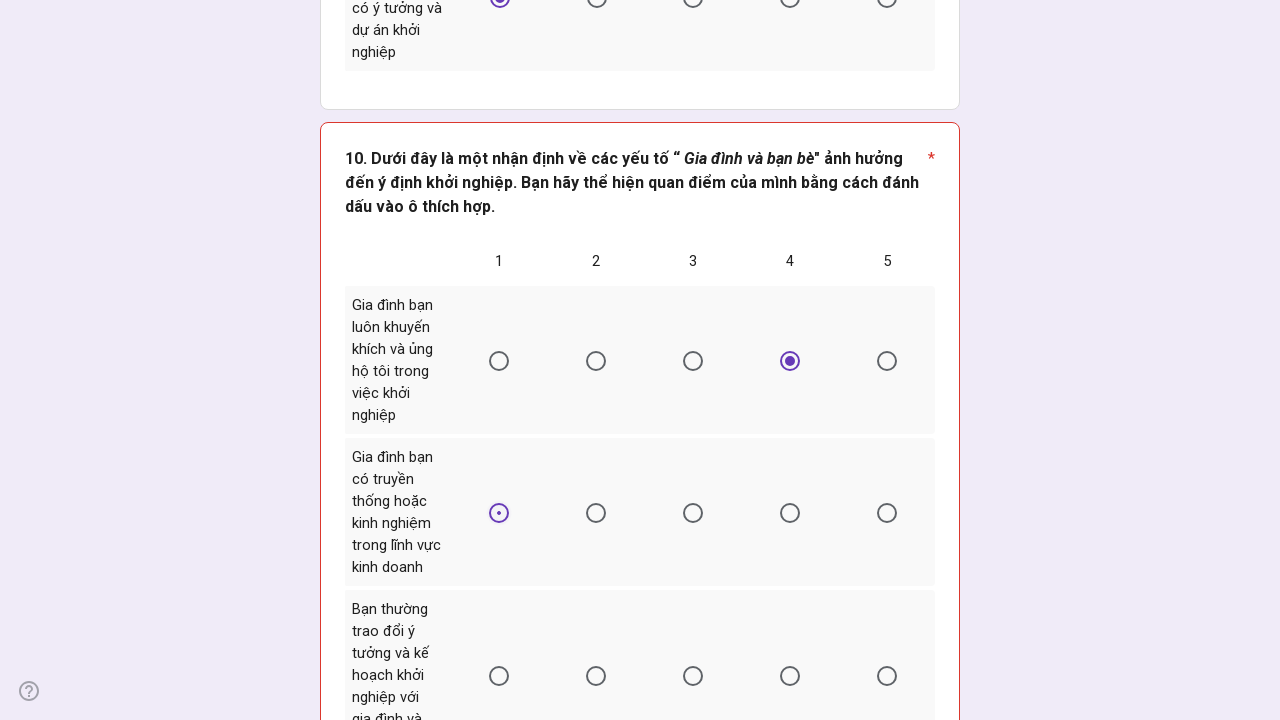

Selected random column for Question 10 (family and friends) matrix row 6 at (499, 676) on xpath=//*[@id="mG61Hd"]/div[2]/div/div[2]/div[5]/div/div/div[2]/div/div[1]/div/d
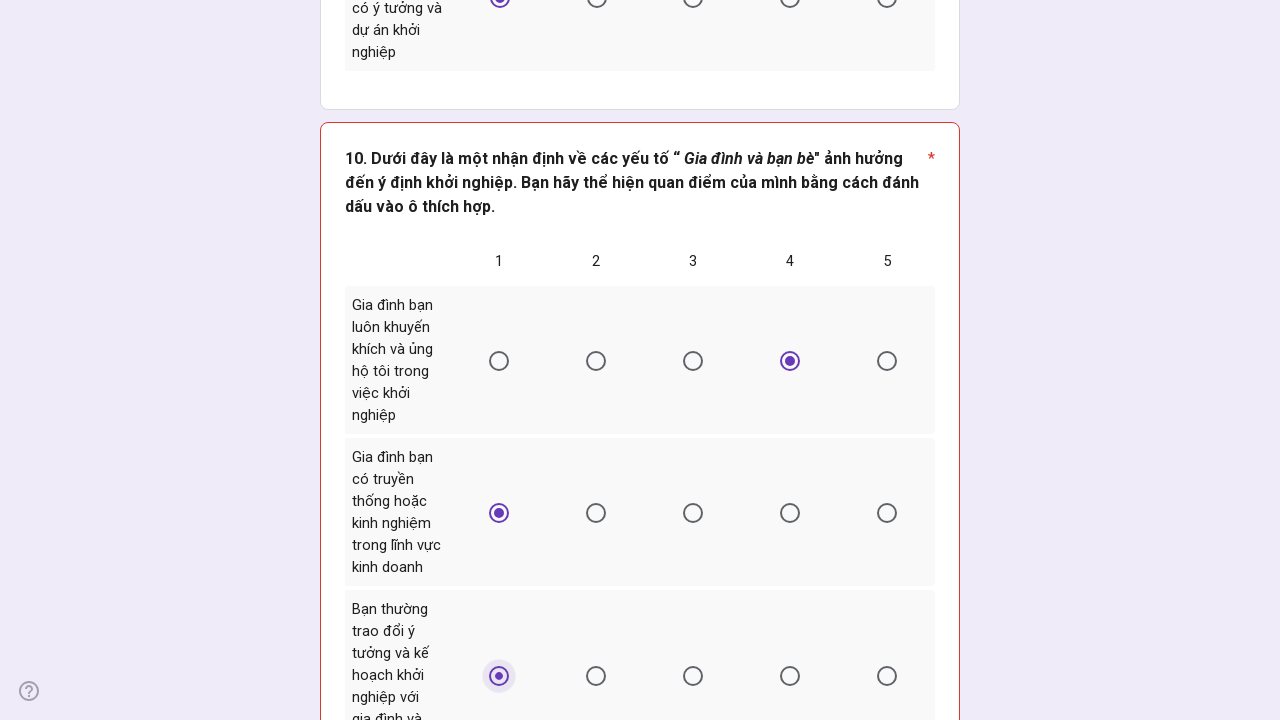

Selected random column for Question 10 (family and friends) matrix row 8 at (887, 361) on xpath=//*[@id="mG61Hd"]/div[2]/div/div[2]/div[5]/div/div/div[2]/div/div[1]/div/d
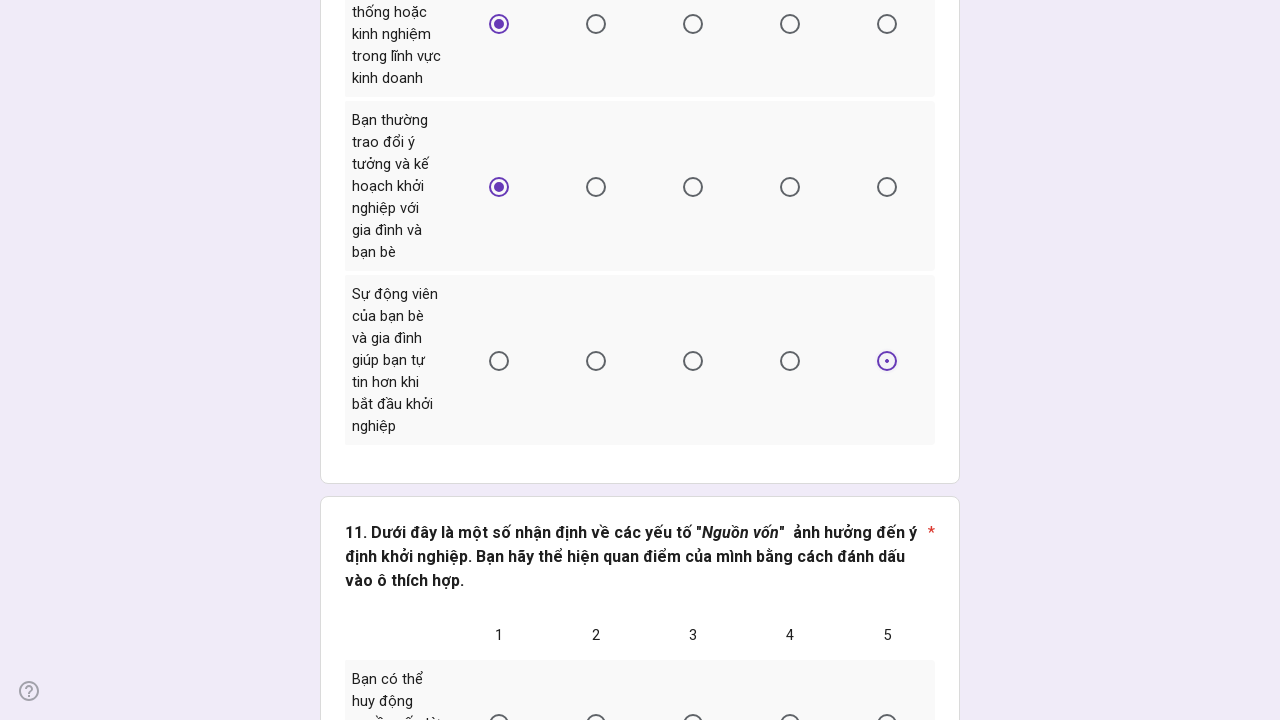

Selected random column for Question 11 (capital/funding) matrix row 2 at (596, 710) on xpath=//*[@id="mG61Hd"]/div[2]/div/div[2]/div[6]/div/div/div[2]/div/div[1]/div/d
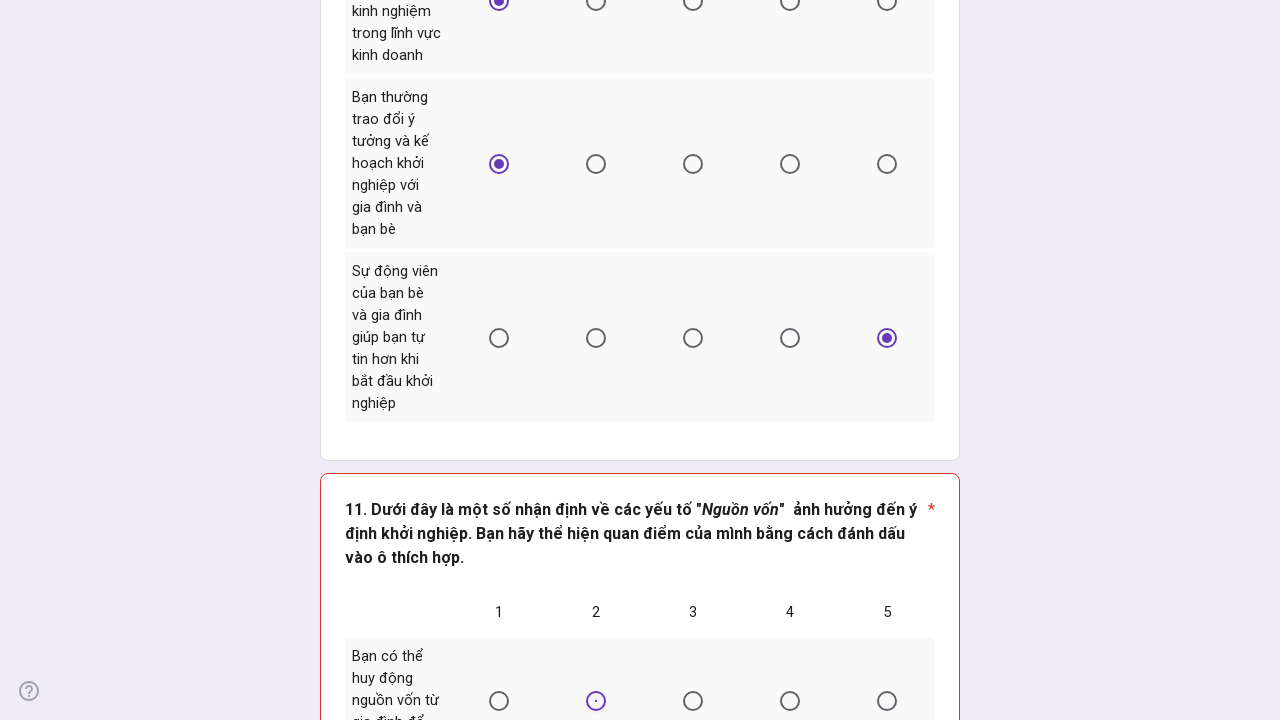

Selected random column for Question 11 (capital/funding) matrix row 4 at (596, 361) on xpath=//*[@id="mG61Hd"]/div[2]/div/div[2]/div[6]/div/div/div[2]/div/div[1]/div/d
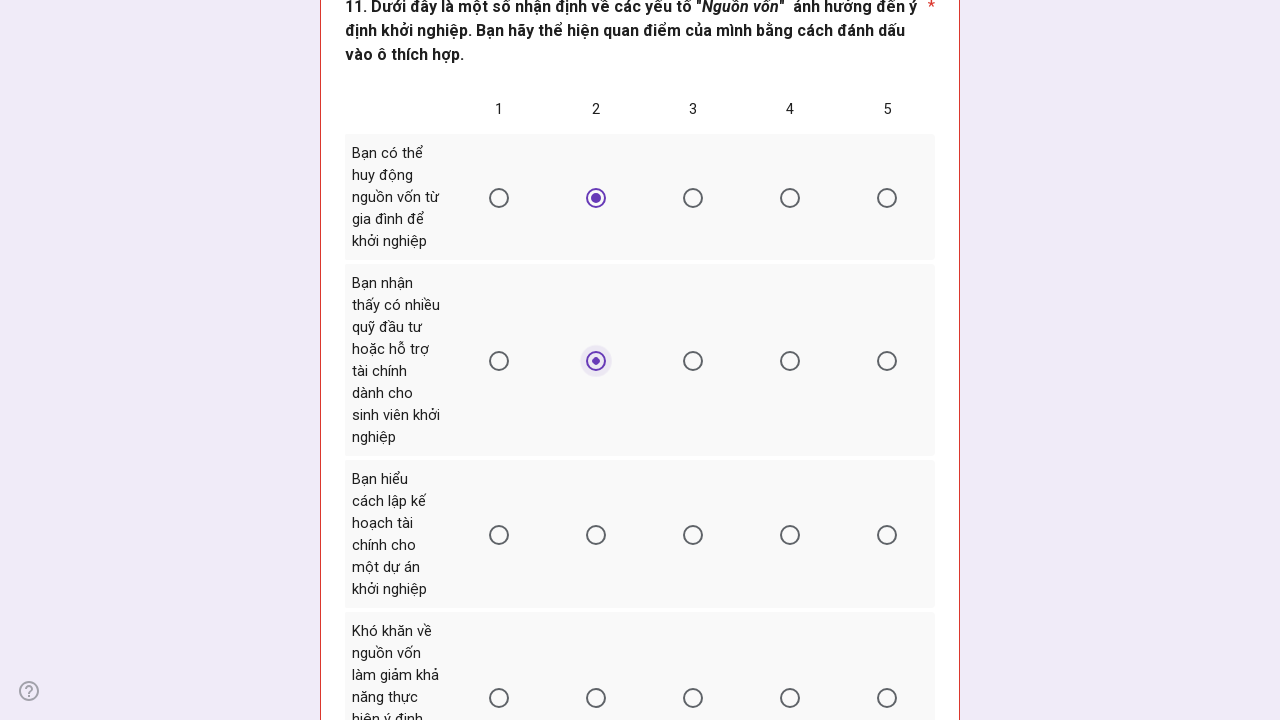

Selected random column for Question 11 (capital/funding) matrix row 6 at (790, 535) on xpath=//*[@id="mG61Hd"]/div[2]/div/div[2]/div[6]/div/div/div[2]/div/div[1]/div/d
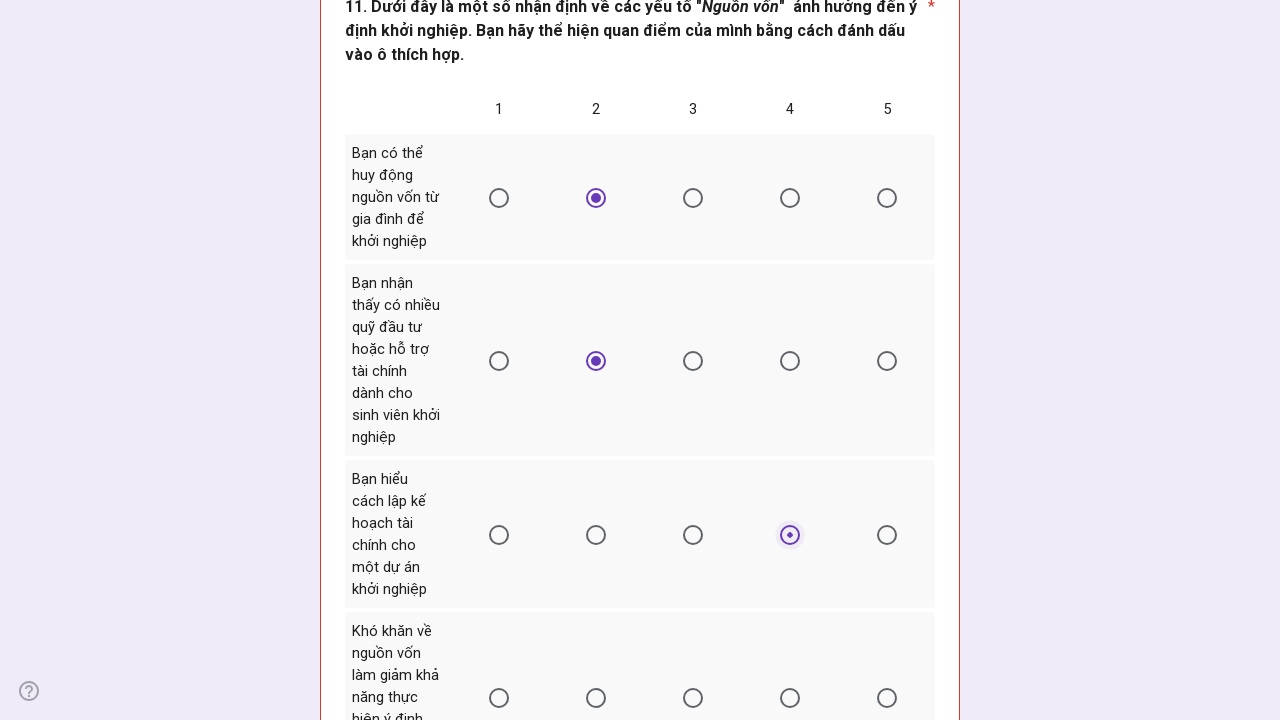

Selected random column for Question 11 (capital/funding) matrix row 8 at (499, 698) on xpath=//*[@id="mG61Hd"]/div[2]/div/div[2]/div[6]/div/div/div[2]/div/div[1]/div/d
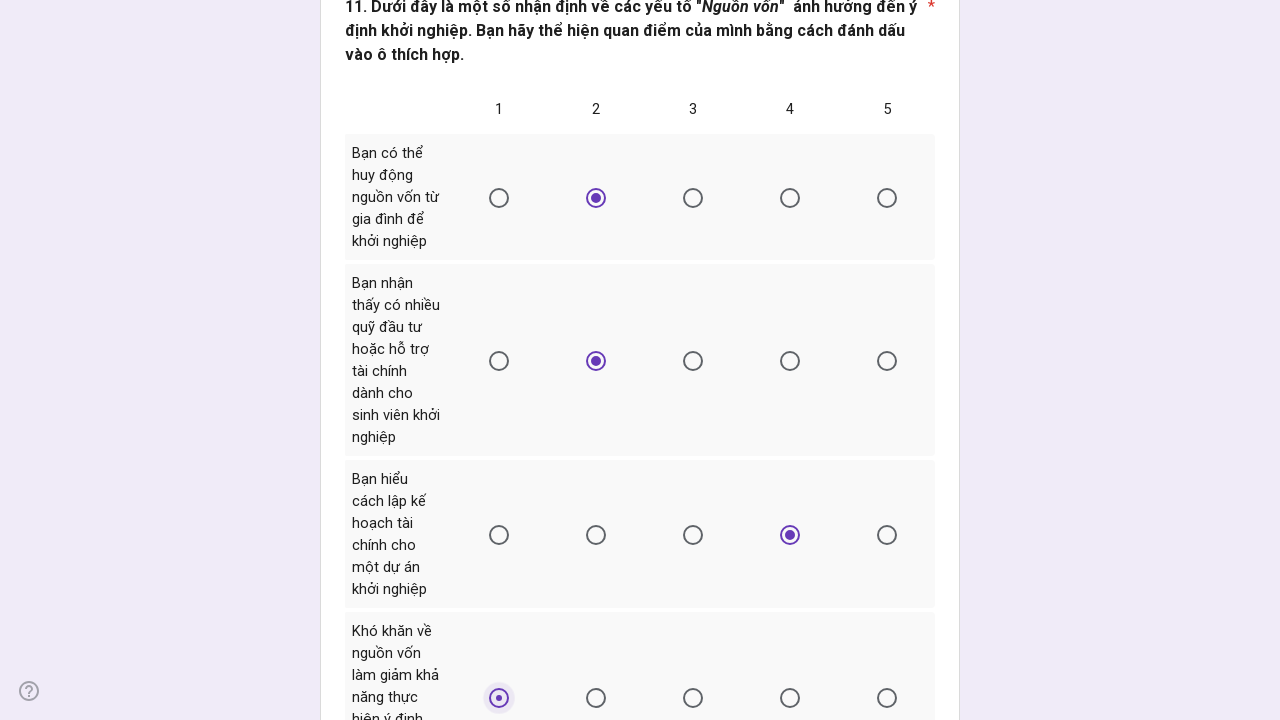

Selected random column for Question 12 (opportunities and experience) matrix row 2 at (790, 361) on xpath=//*[@id="mG61Hd"]/div[2]/div/div[2]/div[7]/div/div/div[2]/div/div[1]/div/d
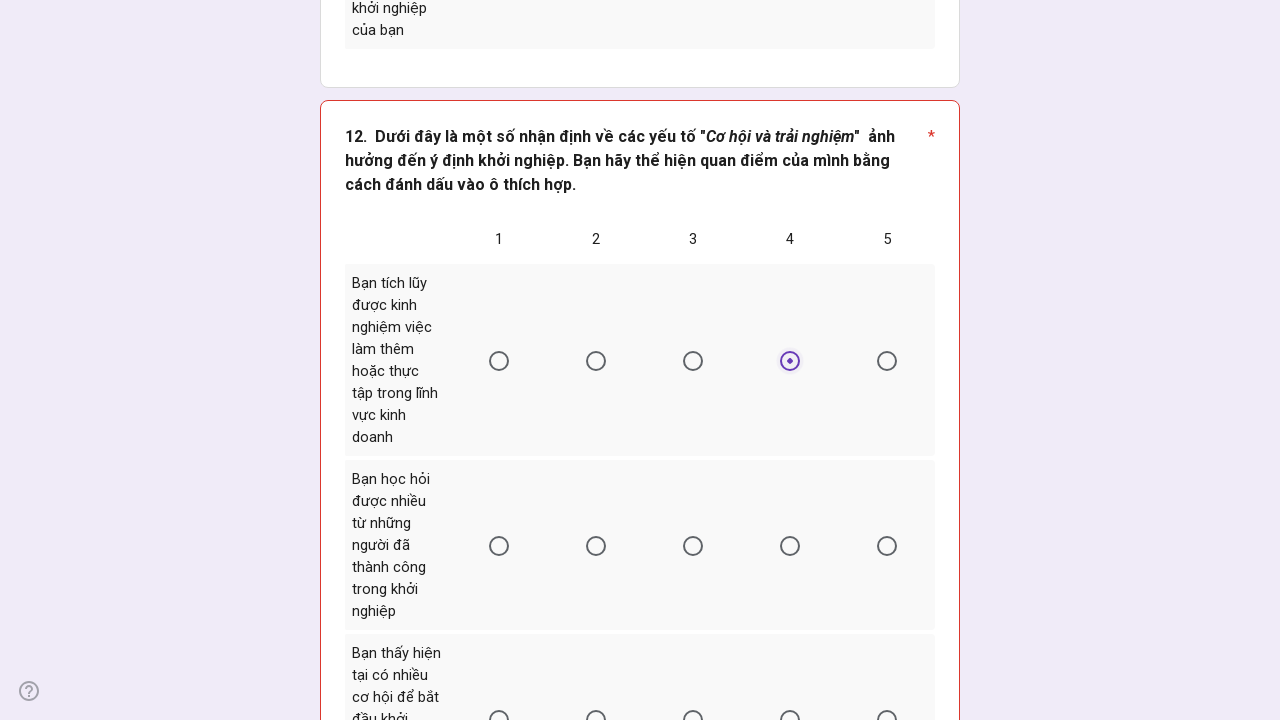

Selected random column for Question 12 (opportunities and experience) matrix row 4 at (499, 546) on xpath=//*[@id="mG61Hd"]/div[2]/div/div[2]/div[7]/div/div/div[2]/div/div[1]/div/d
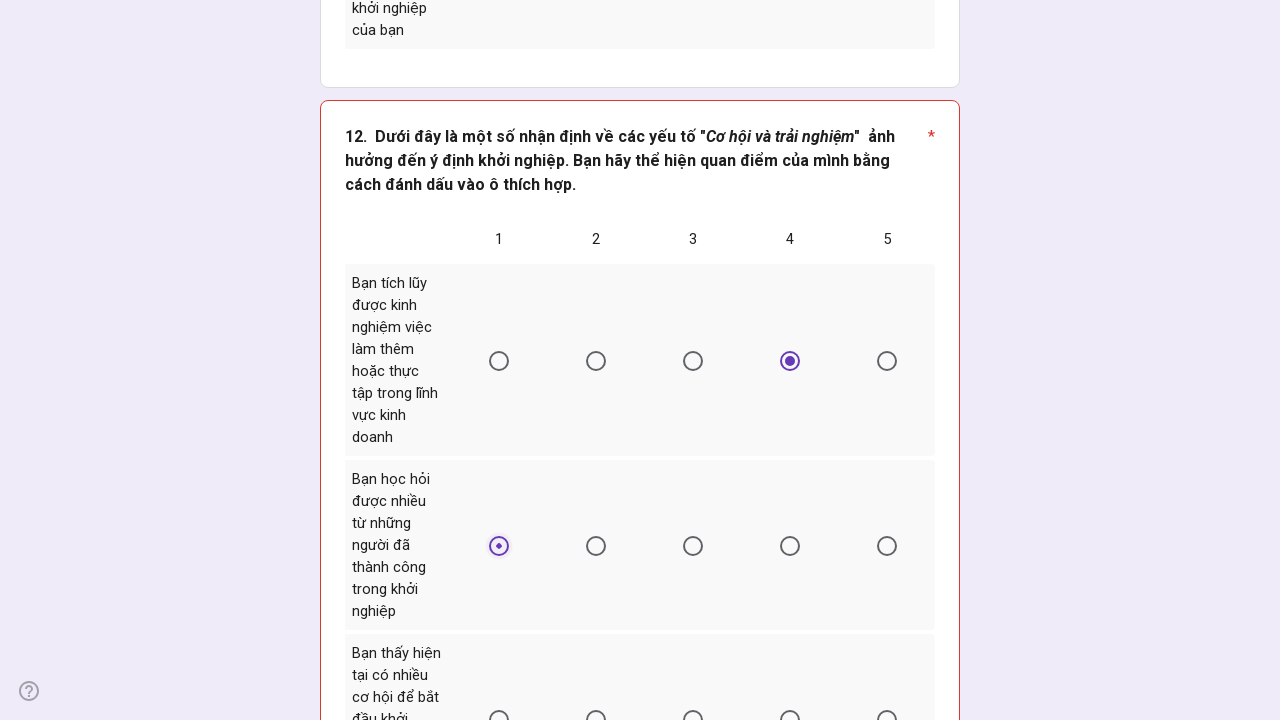

Selected random column for Question 12 (opportunities and experience) matrix row 6 at (693, 710) on xpath=//*[@id="mG61Hd"]/div[2]/div/div[2]/div[7]/div/div/div[2]/div/div[1]/div/d
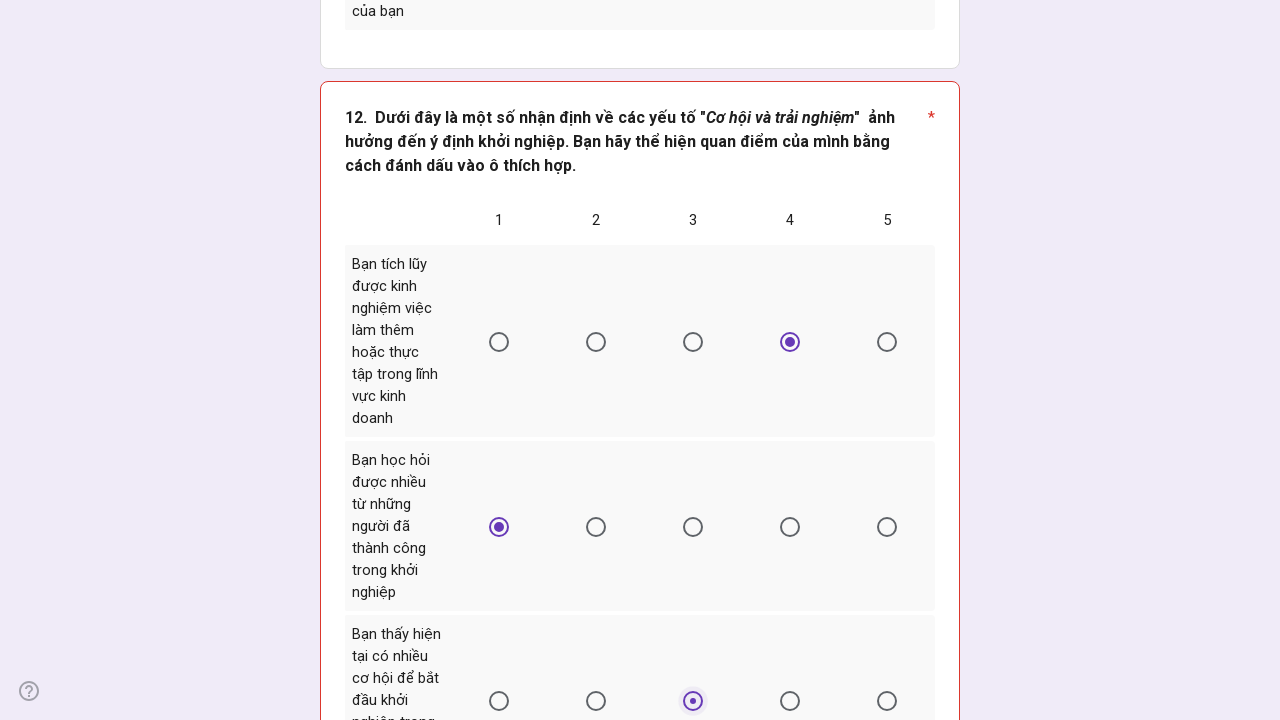

Selected random column for Question 12 (opportunities and experience) matrix row 8 at (596, 393) on xpath=//*[@id="mG61Hd"]/div[2]/div/div[2]/div[7]/div/div/div[2]/div/div[1]/div/d
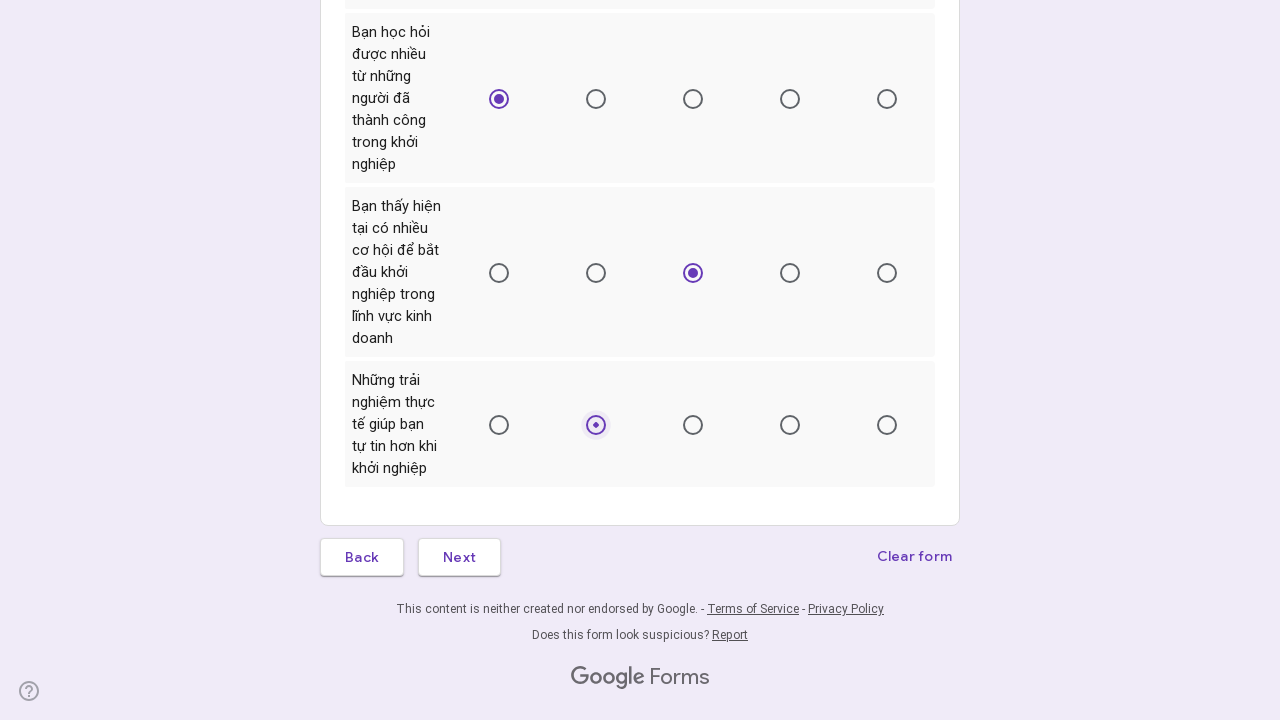

Clicked submit button for page 2 at (460, 557) on xpath=//*[@id="mG61Hd"]/div[2]/div/div[3]/div/div[1]/div[2]/span/span
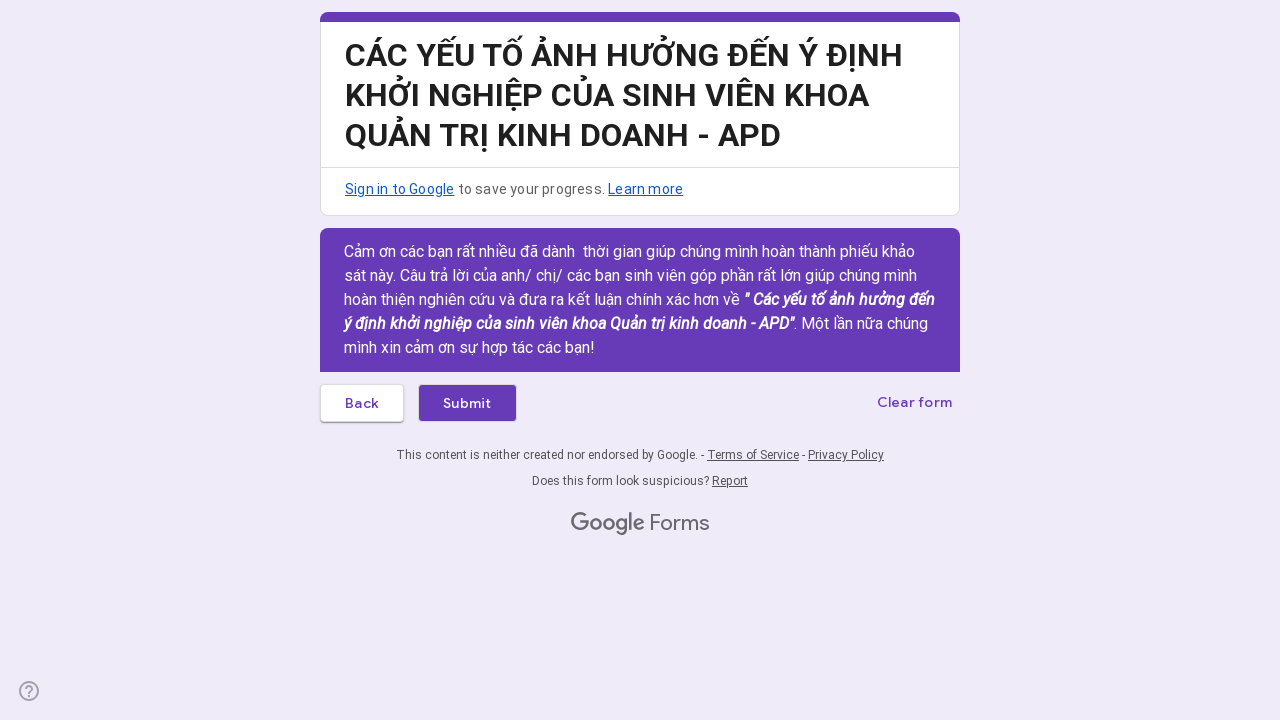

Waited 550ms for page 2 submission to process
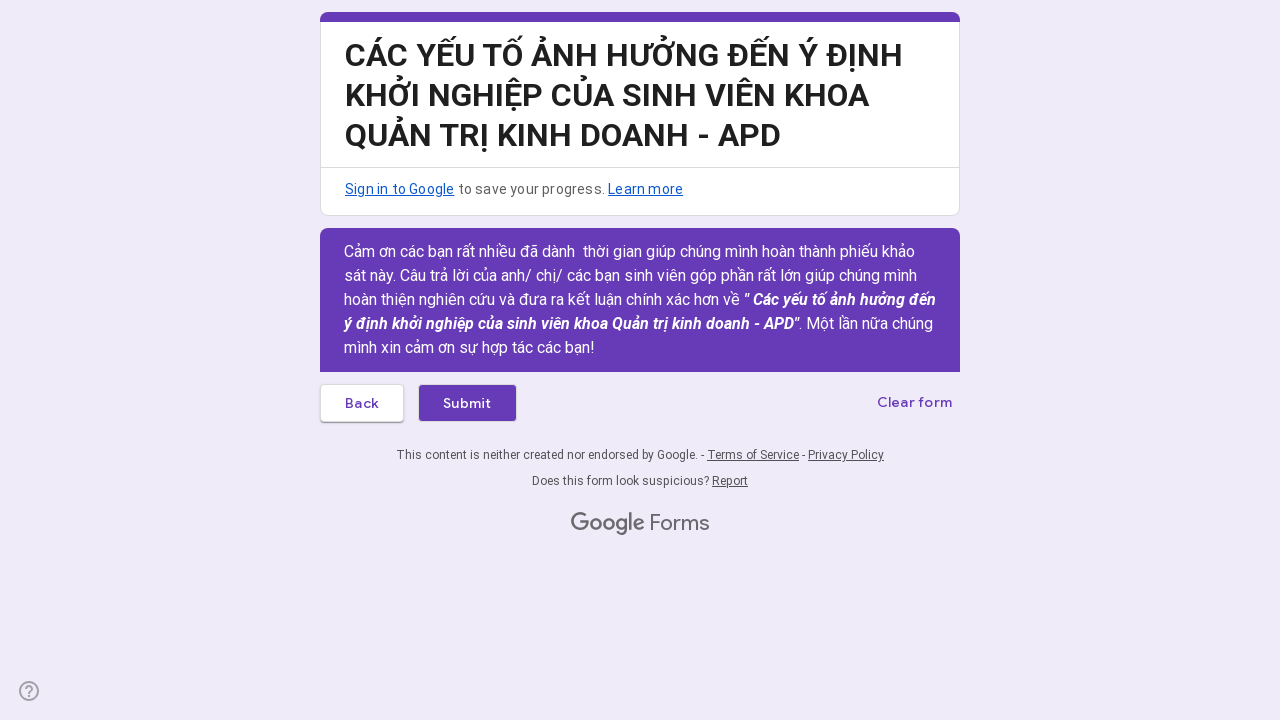

Clicked submit button for page 3 (final submission) at (467, 403) on xpath=//*[@id="mG61Hd"]/div[2]/div/div[3]/div/div[1]/div[2]/span/span
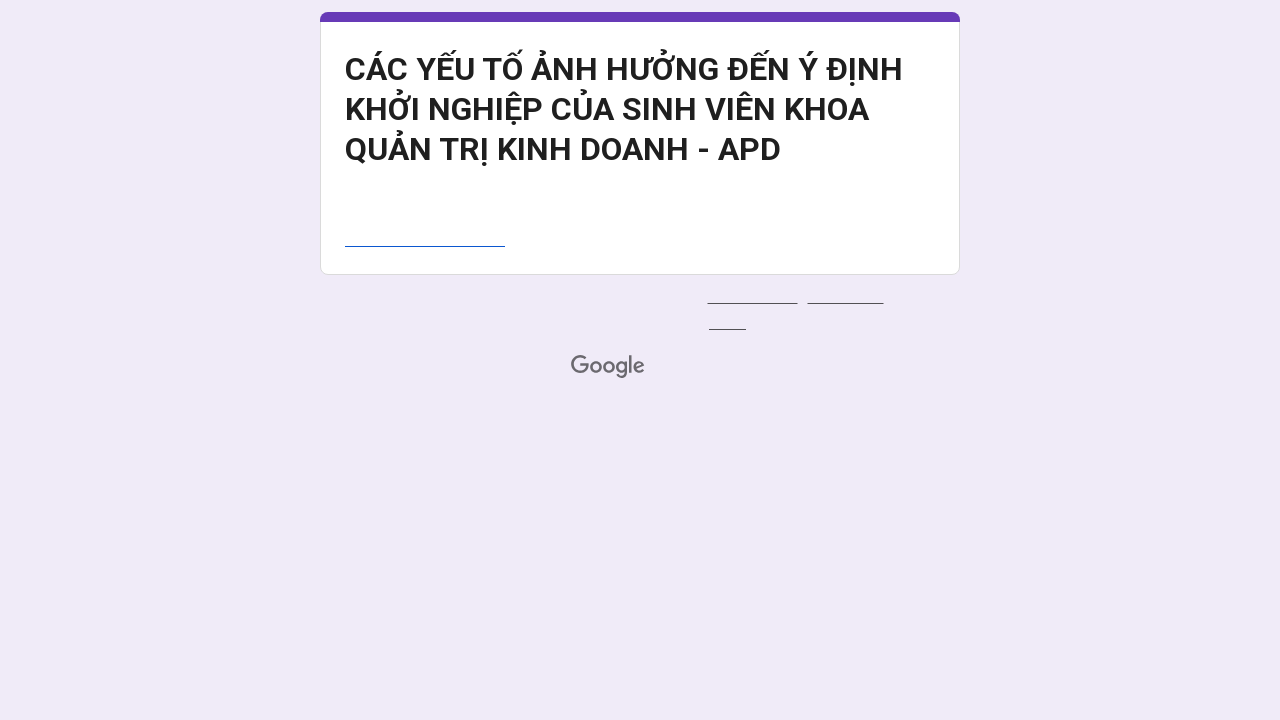

Waited 550ms for final form submission to complete
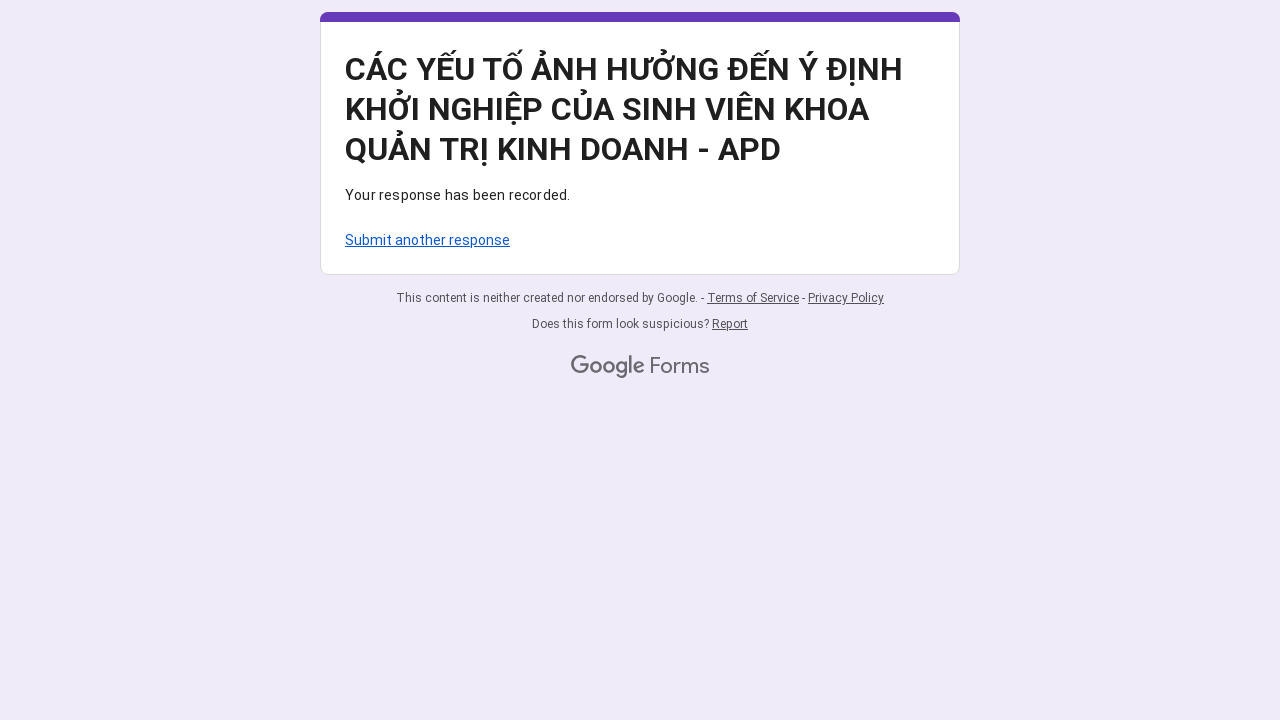

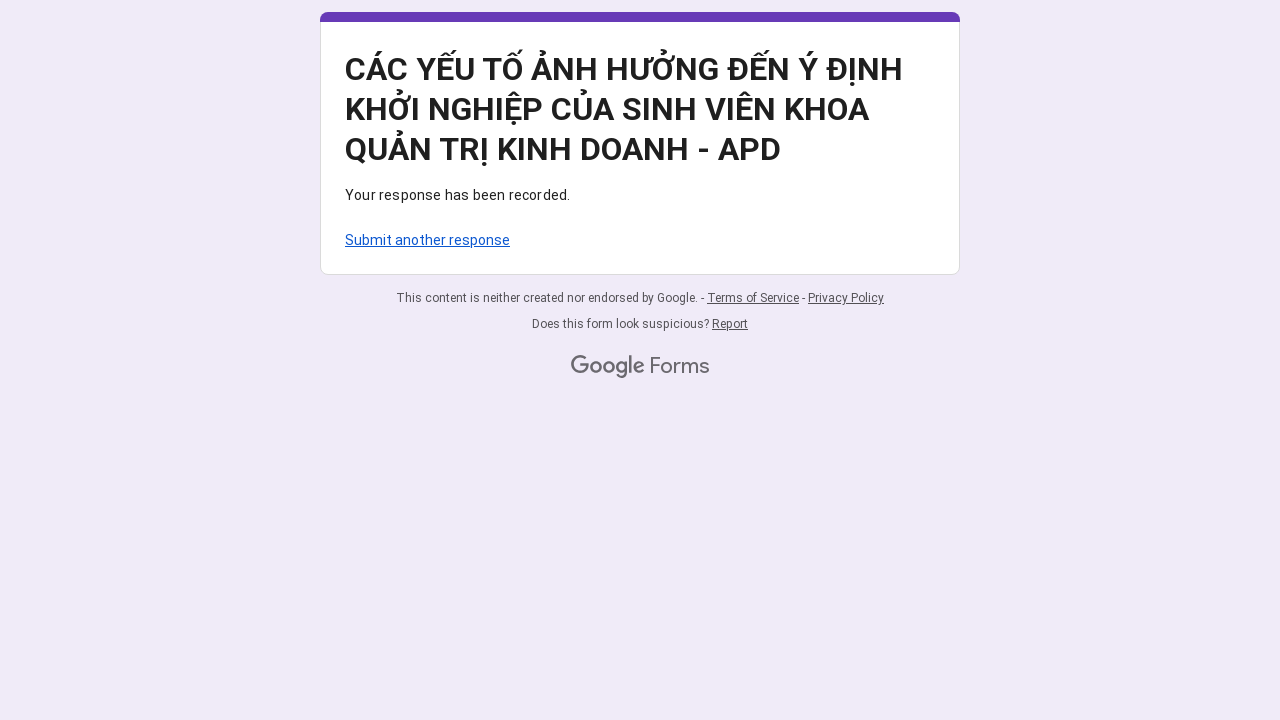